Tests window/tab switching functionality by clicking all links that open in new tabs, switching to each new tab to verify its title and URL, then closing the new tabs and returning to the main page.

Starting URL: https://www.selenium.dev/

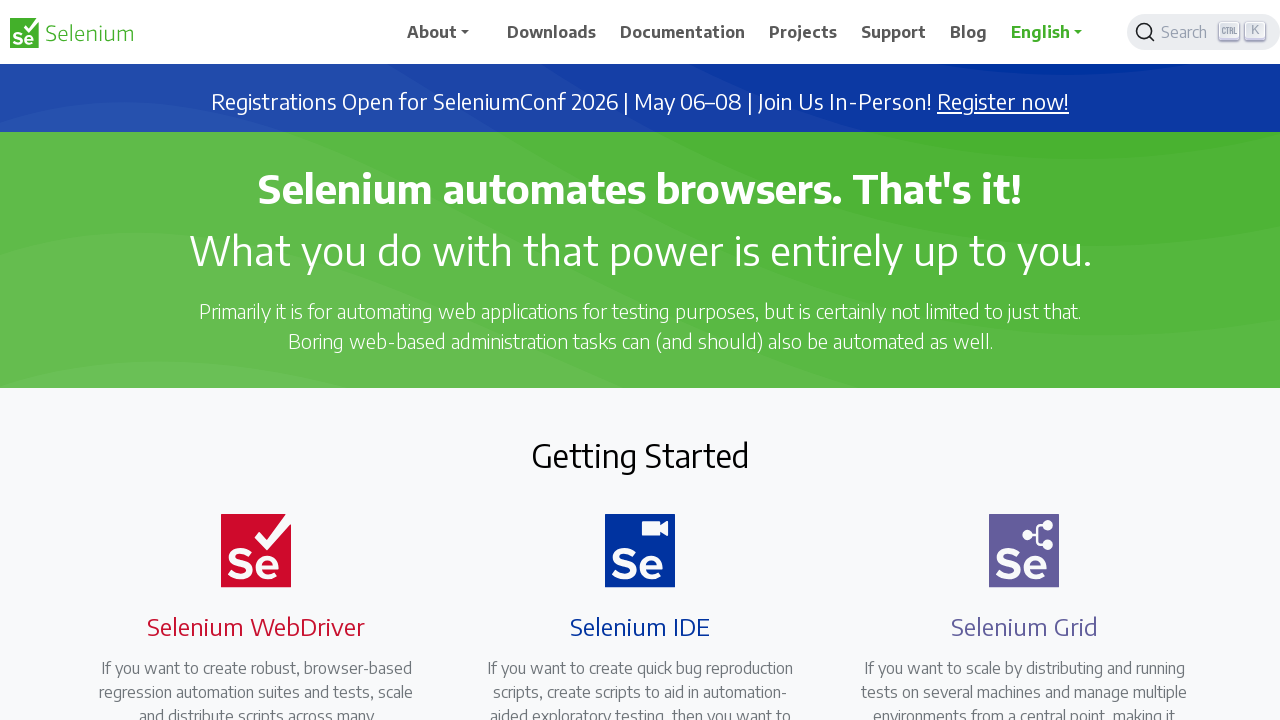

Stored reference to main page
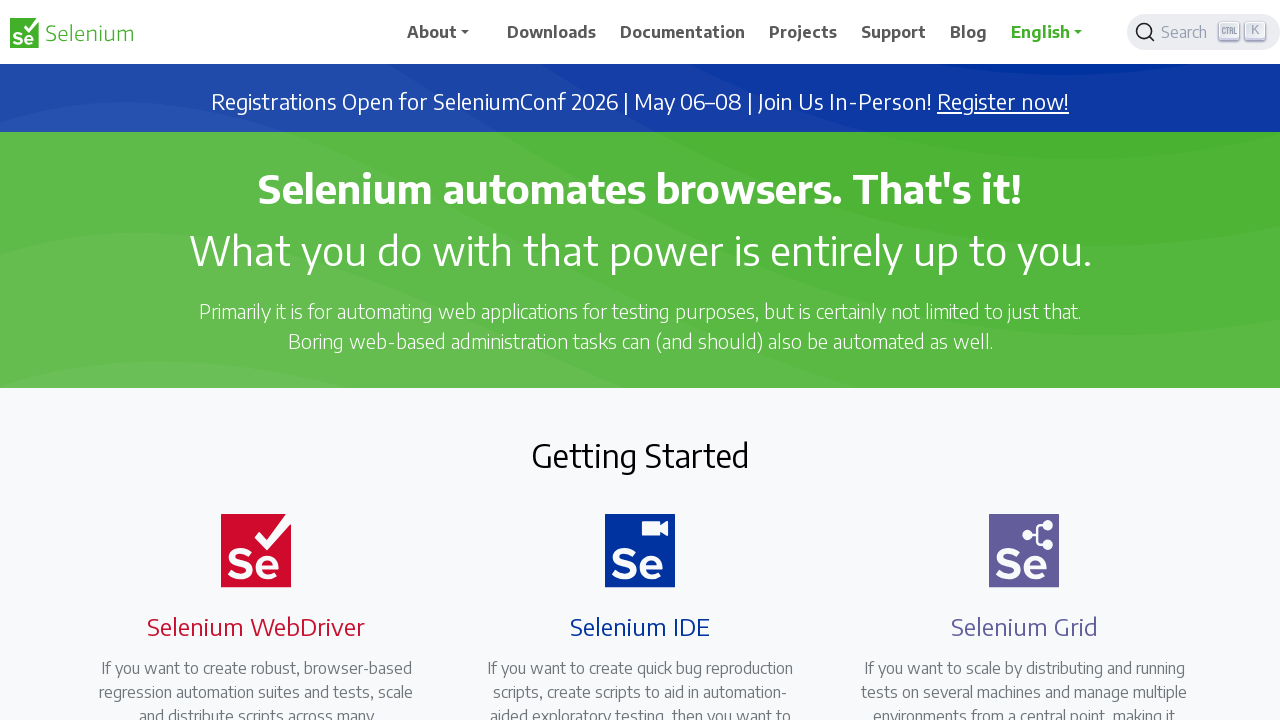

Retrieved all links with target='_blank' attribute
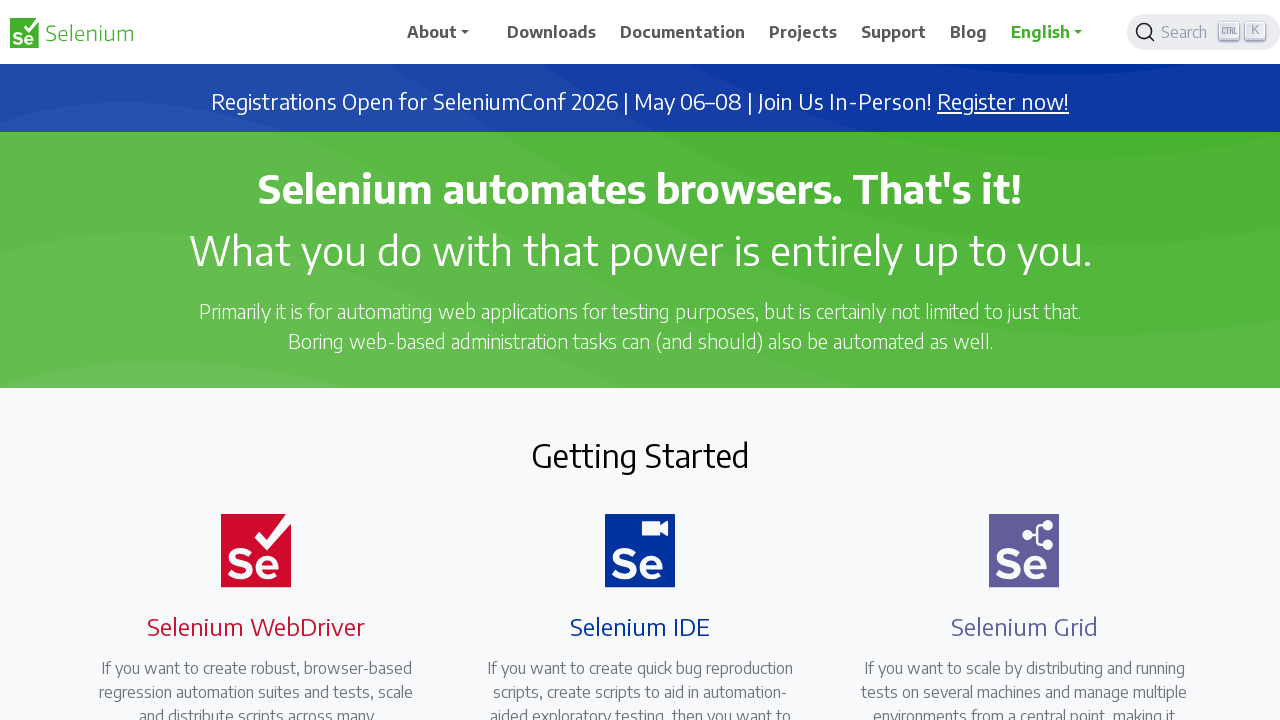

Retrieved href attribute from link: https://seleniumconf.com/register/?utm_medium=Referral&utm_source=selenium.dev&utm_campaign=register
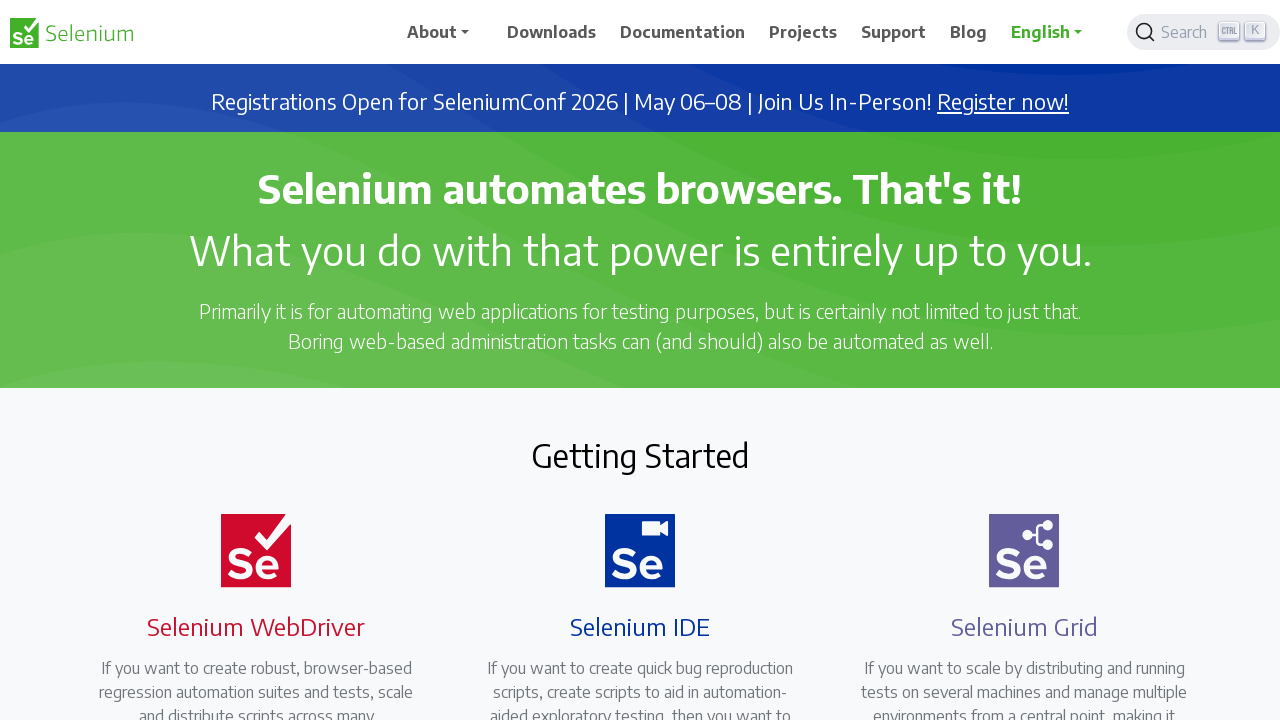

Clicked link that opens in new tab: https://seleniumconf.com/register/?utm_medium=Referral&utm_source=selenium.dev&utm_campaign=register at (1003, 102) on a[target='_blank'] >> nth=0
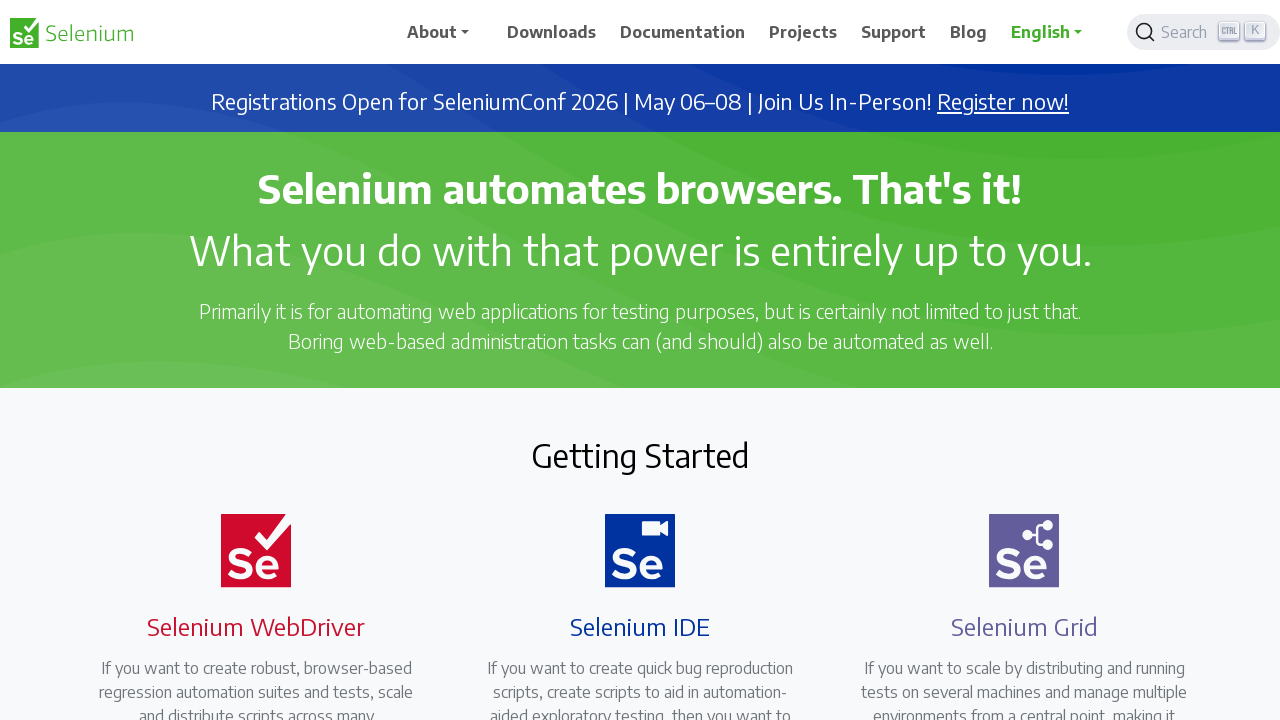

Retrieved href attribute from link: https://opencollective.com/selenium
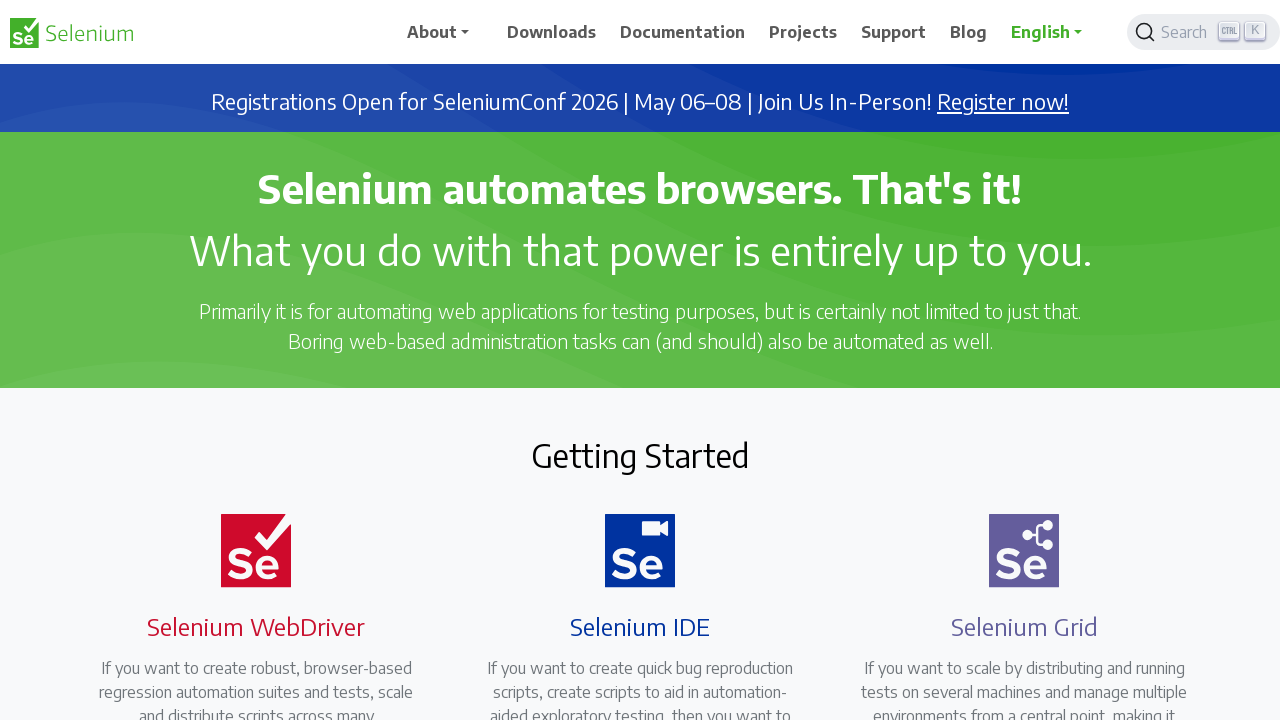

Clicked link that opens in new tab: https://opencollective.com/selenium at (687, 409) on a[target='_blank'] >> nth=1
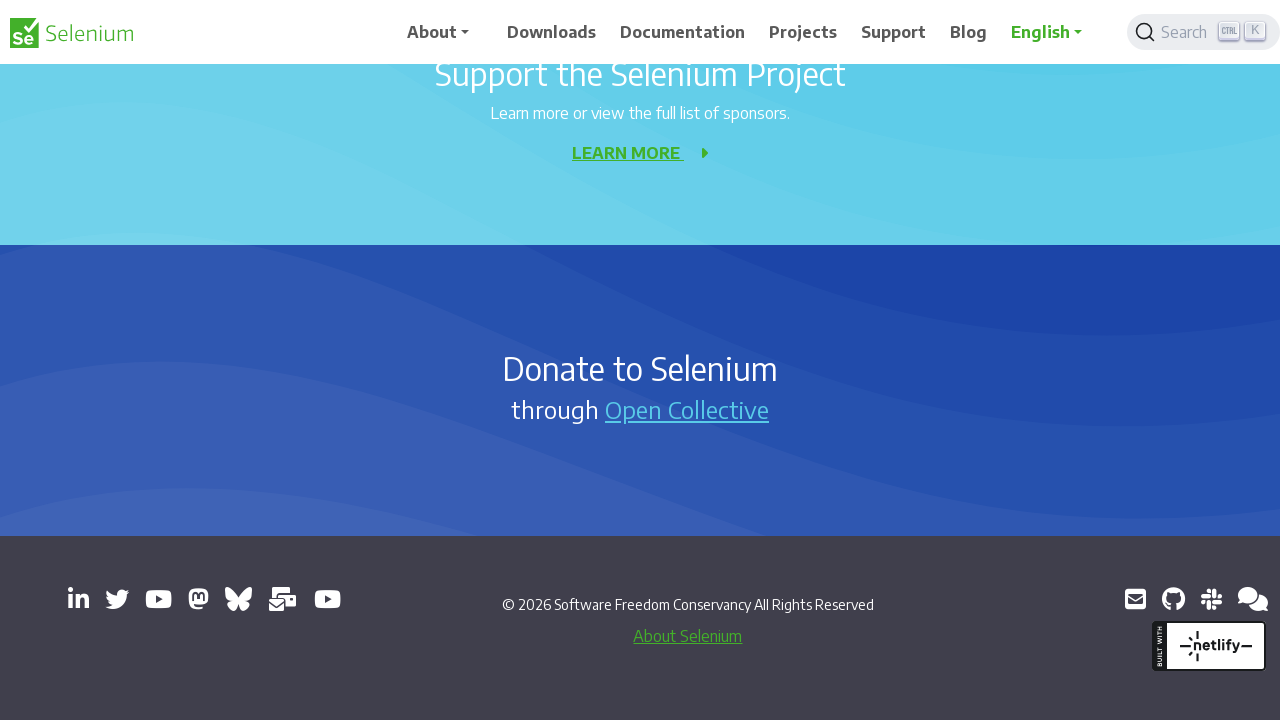

Retrieved href attribute from link: https://www.linkedin.com/company/4826427/
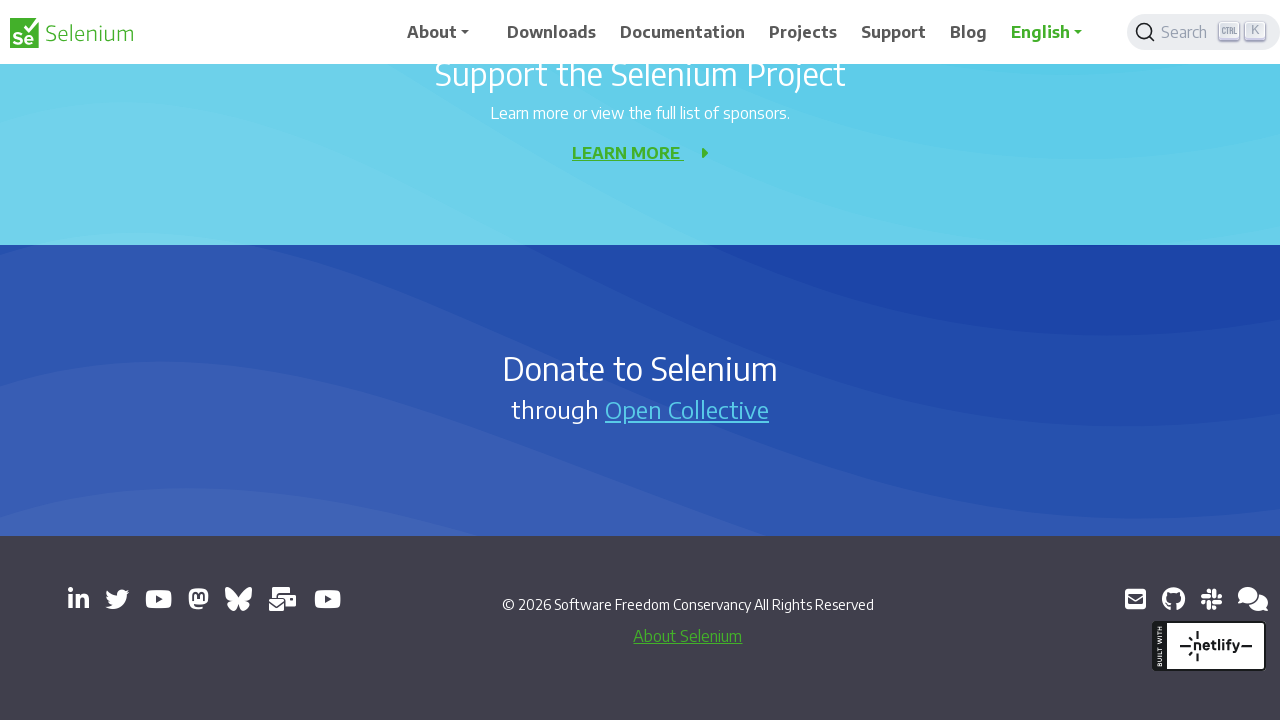

Clicked link that opens in new tab: https://www.linkedin.com/company/4826427/ at (78, 599) on a[target='_blank'] >> nth=2
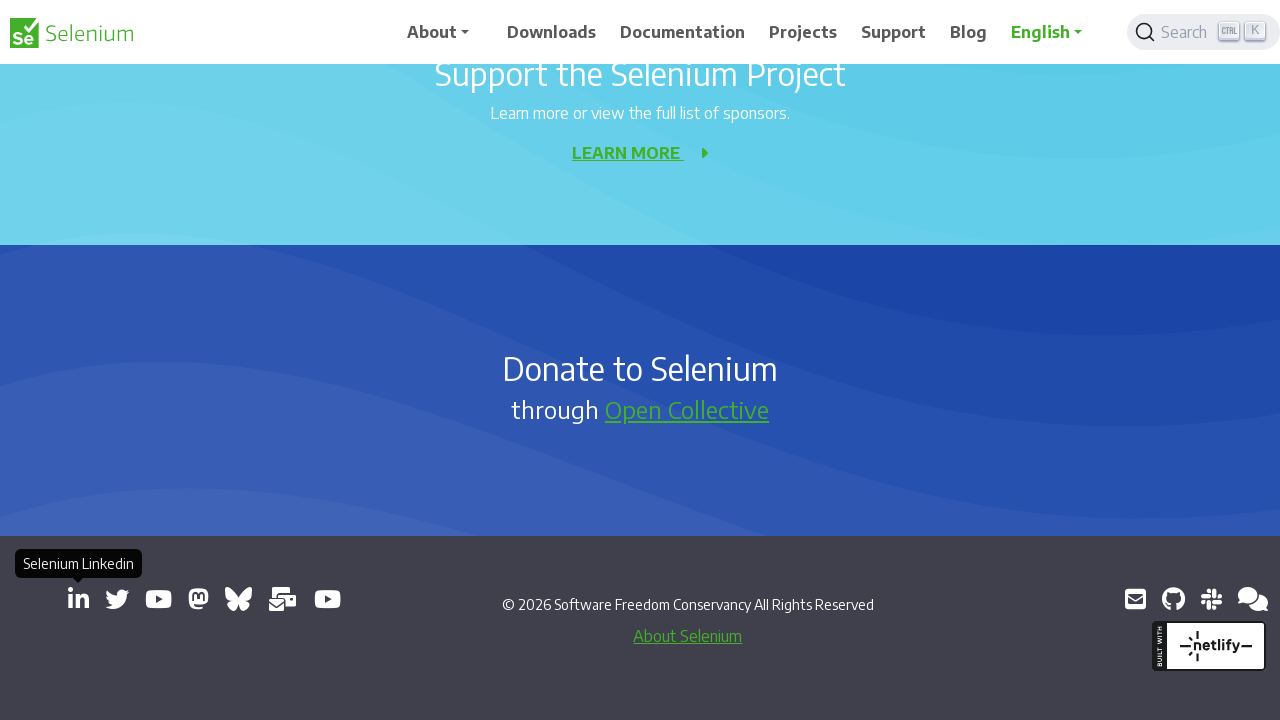

Retrieved href attribute from link: https://x.com/SeleniumHQ
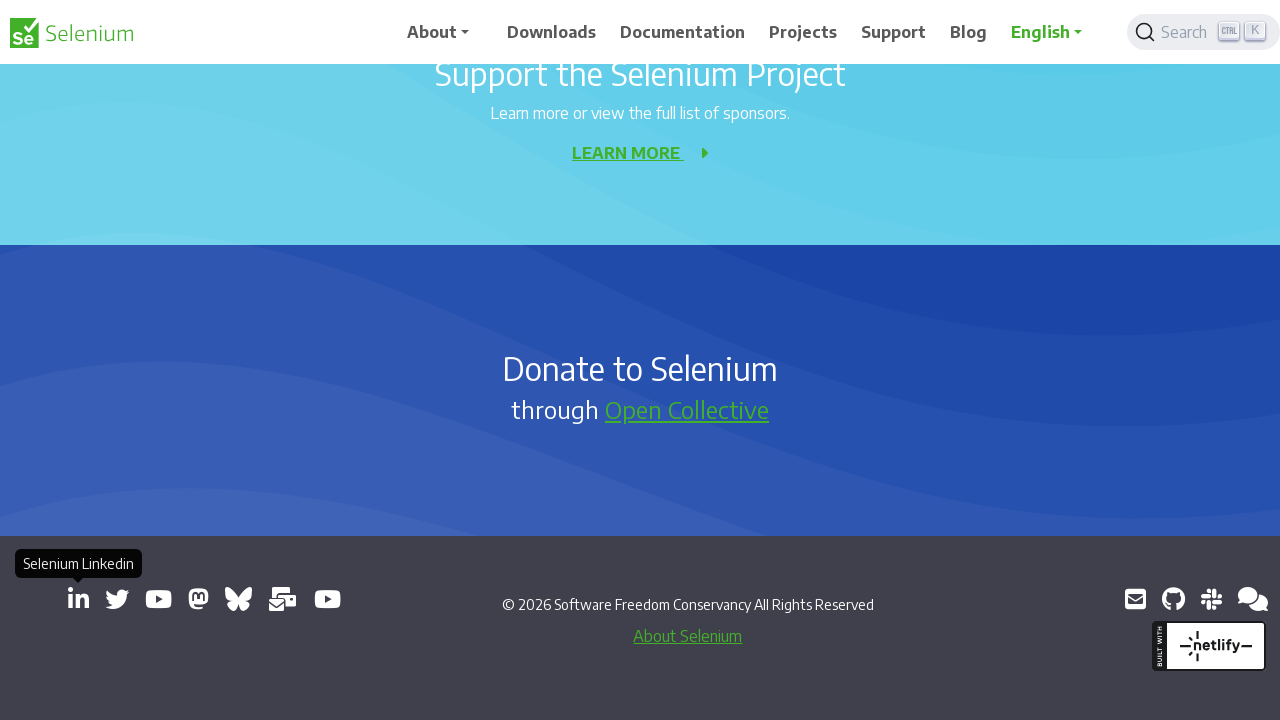

Clicked link that opens in new tab: https://x.com/SeleniumHQ at (117, 599) on a[target='_blank'] >> nth=3
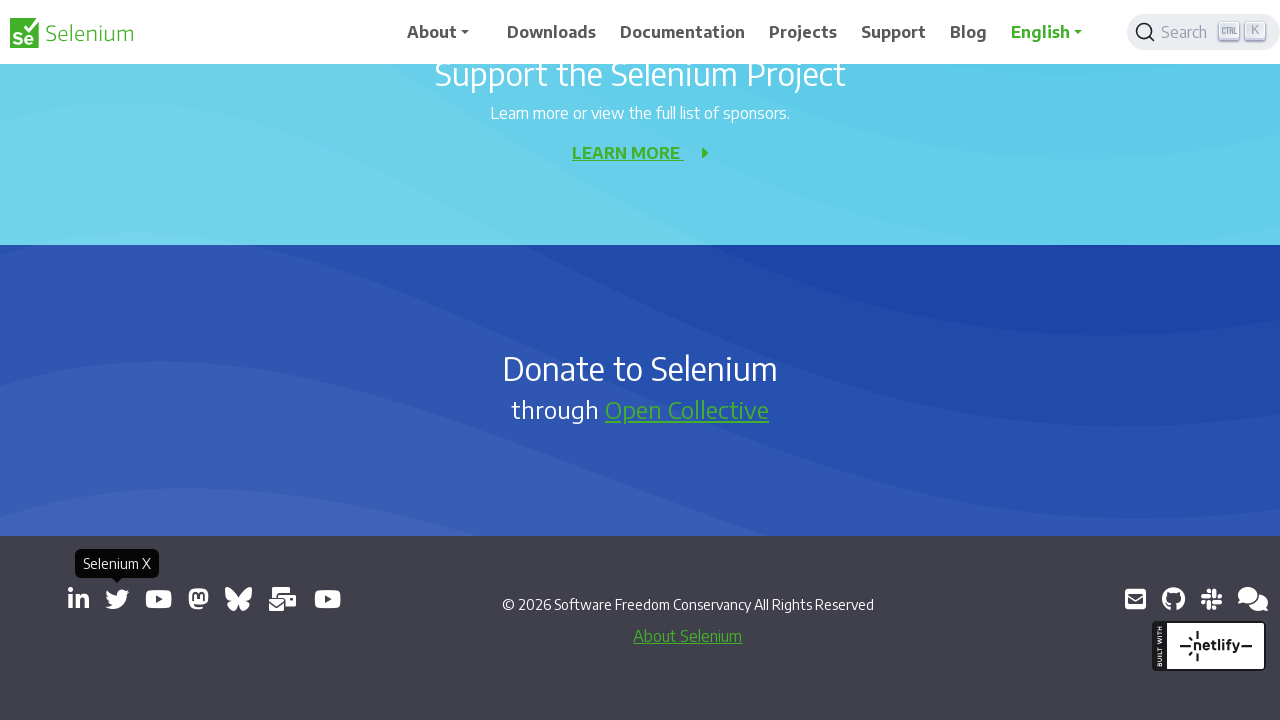

Retrieved href attribute from link: https://www.youtube.com/@SeleniumHQProject/
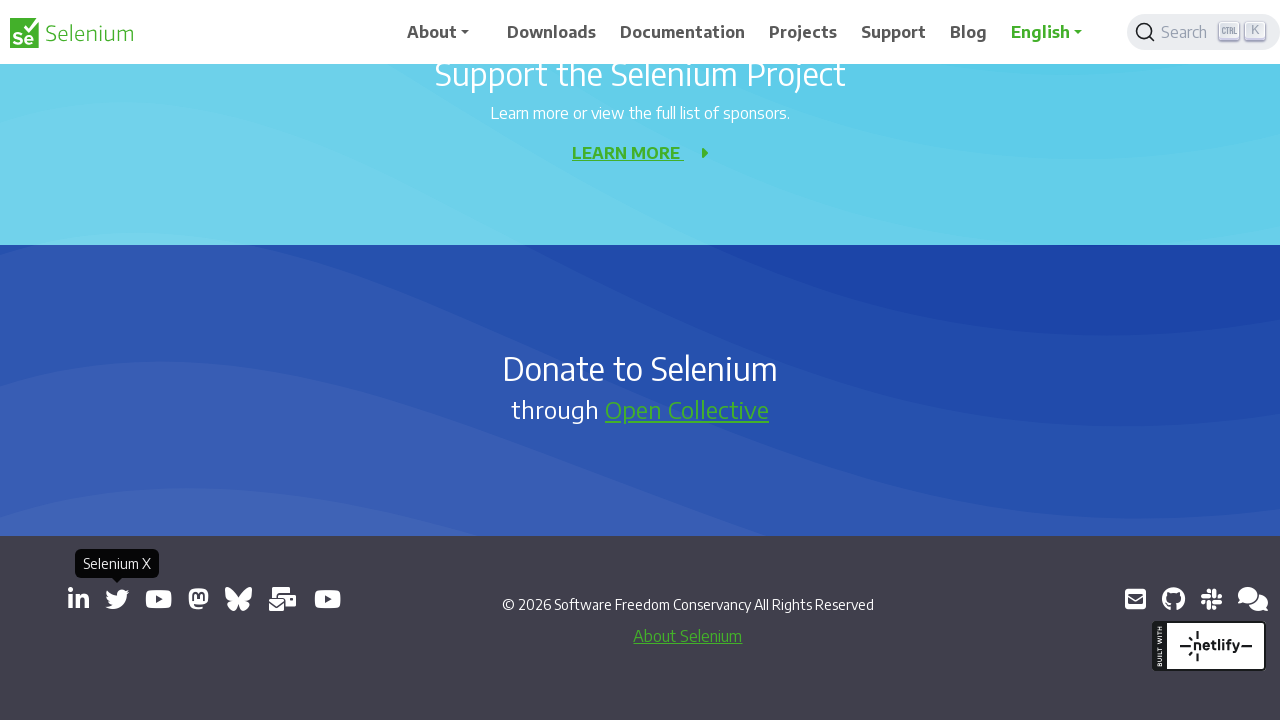

Clicked link that opens in new tab: https://www.youtube.com/@SeleniumHQProject/ at (158, 599) on a[target='_blank'] >> nth=4
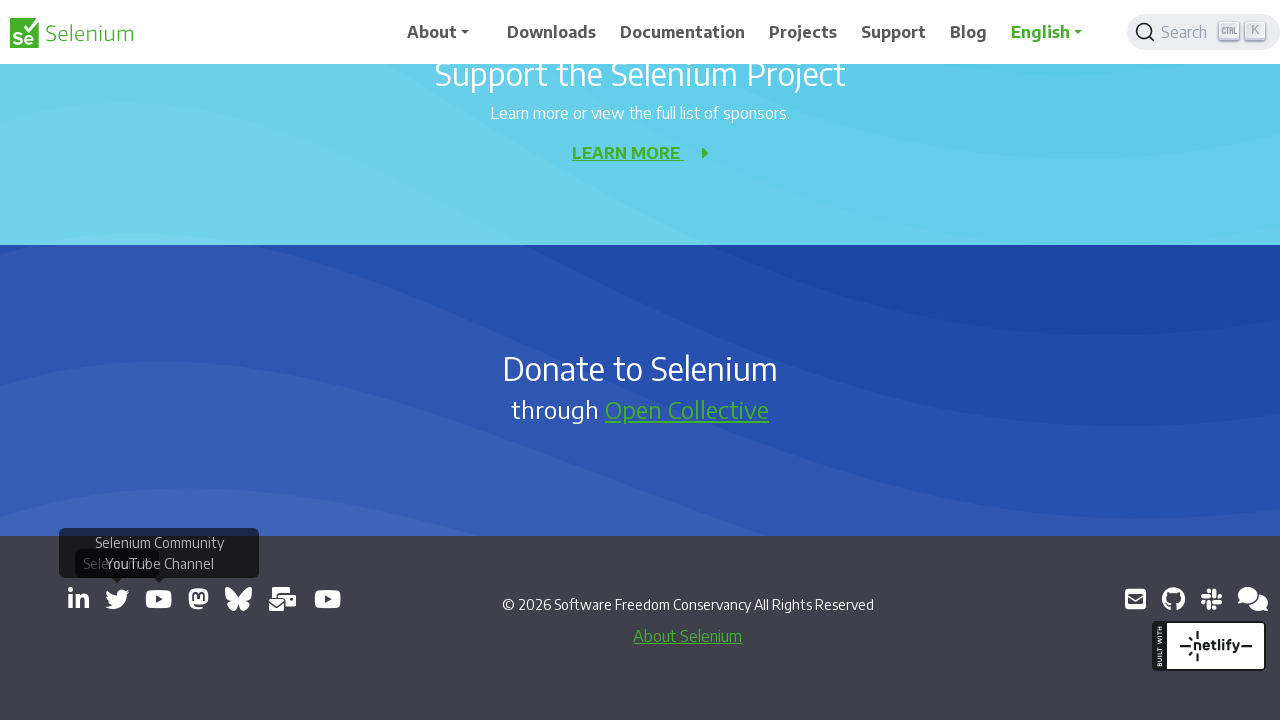

Retrieved href attribute from link: https://mastodon.social/@seleniumHQ@fosstodon.org
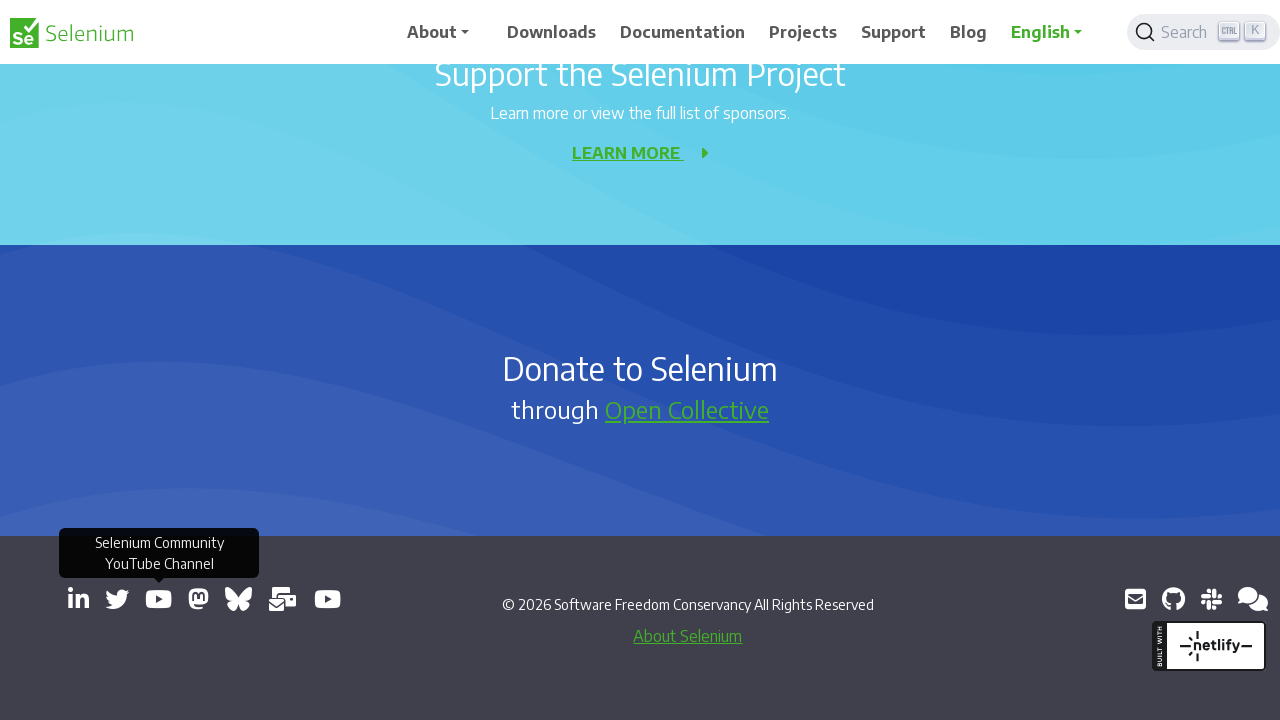

Clicked link that opens in new tab: https://mastodon.social/@seleniumHQ@fosstodon.org at (198, 599) on a[target='_blank'] >> nth=5
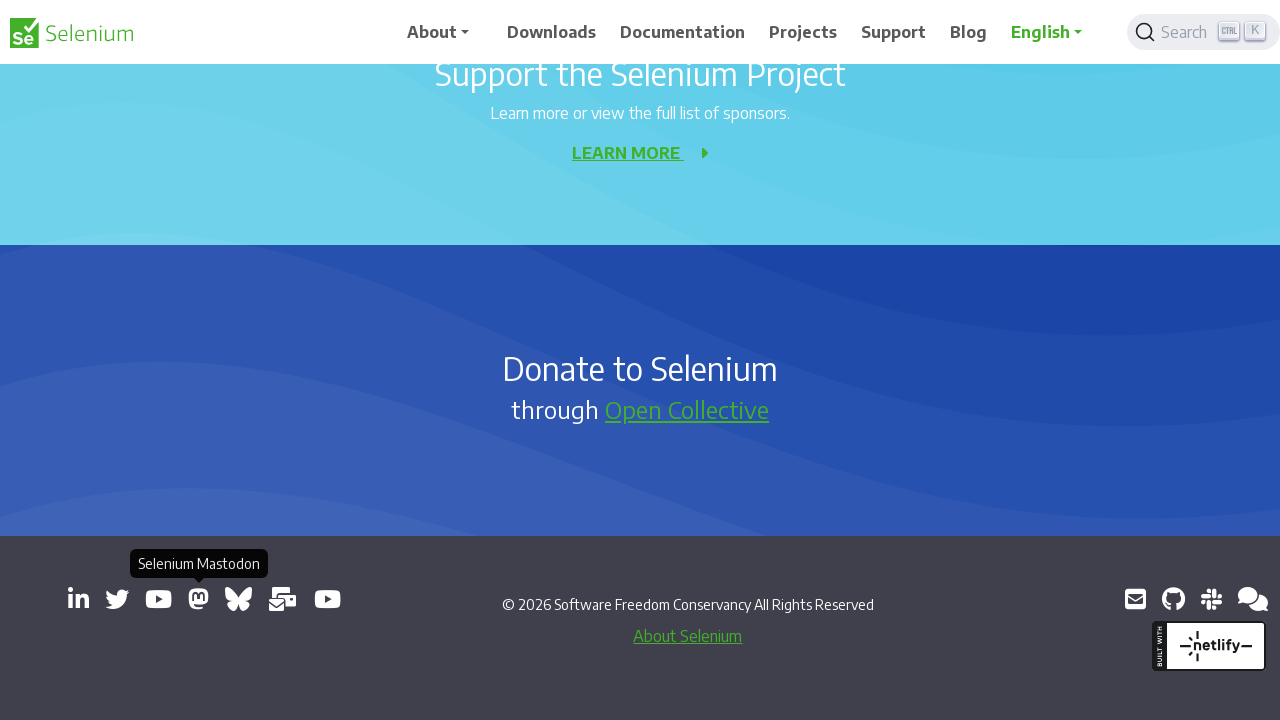

Retrieved href attribute from link: https://bsky.app/profile/seleniumconf.bsky.social
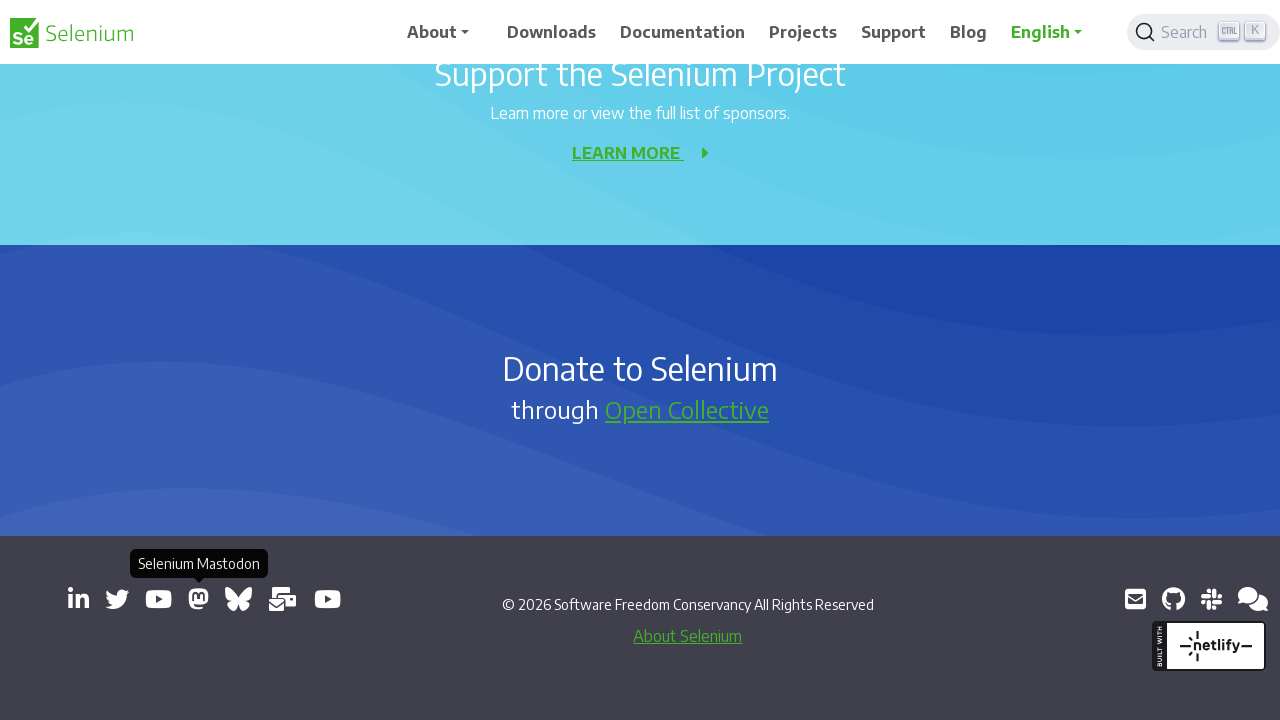

Clicked link that opens in new tab: https://bsky.app/profile/seleniumconf.bsky.social at (238, 599) on a[target='_blank'] >> nth=6
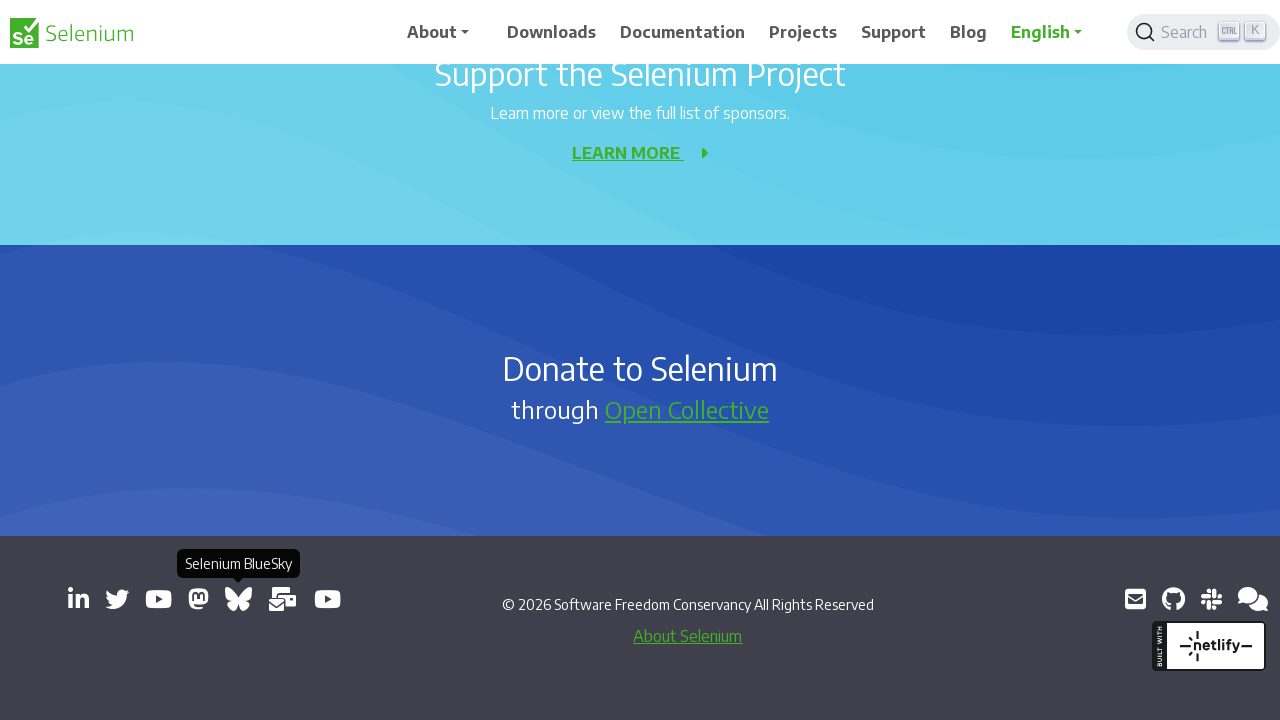

Retrieved href attribute from link: https://groups.google.com/group/selenium-users
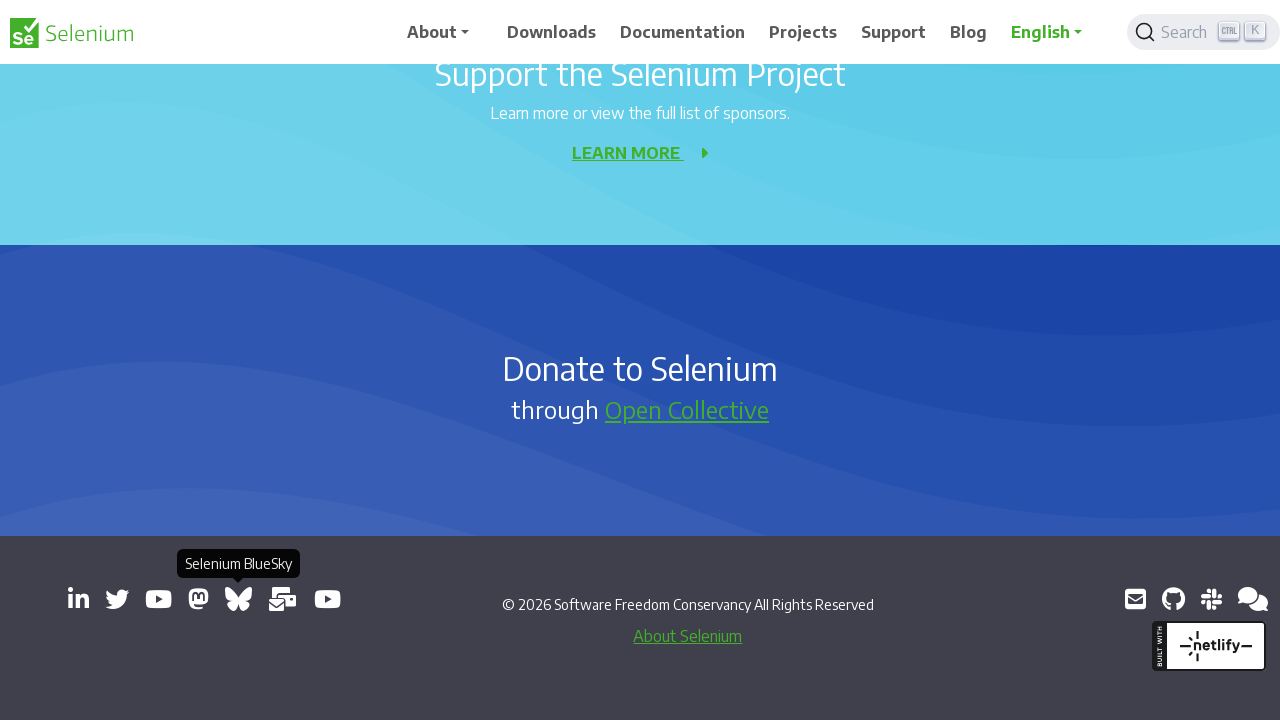

Clicked link that opens in new tab: https://groups.google.com/group/selenium-users at (283, 599) on a[target='_blank'] >> nth=7
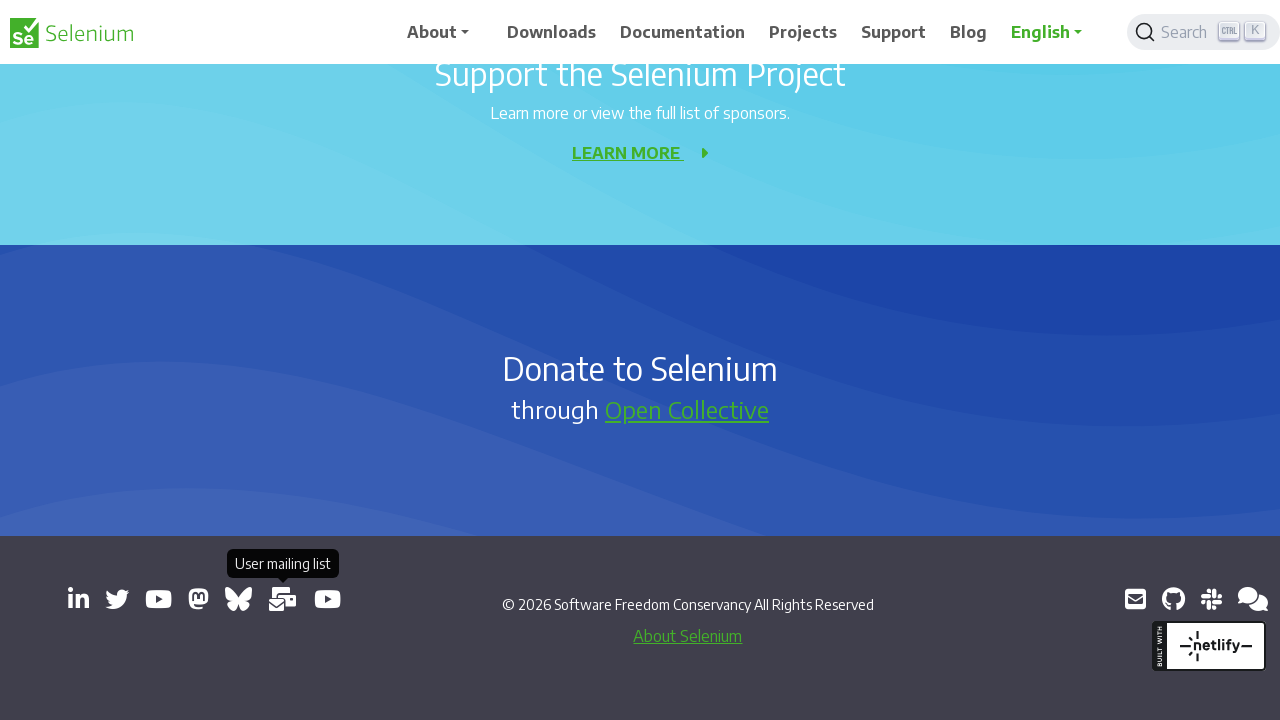

Retrieved href attribute from link: https://www.youtube.com/channel/UCbDlgX_613xNMrDqCe3QNEw
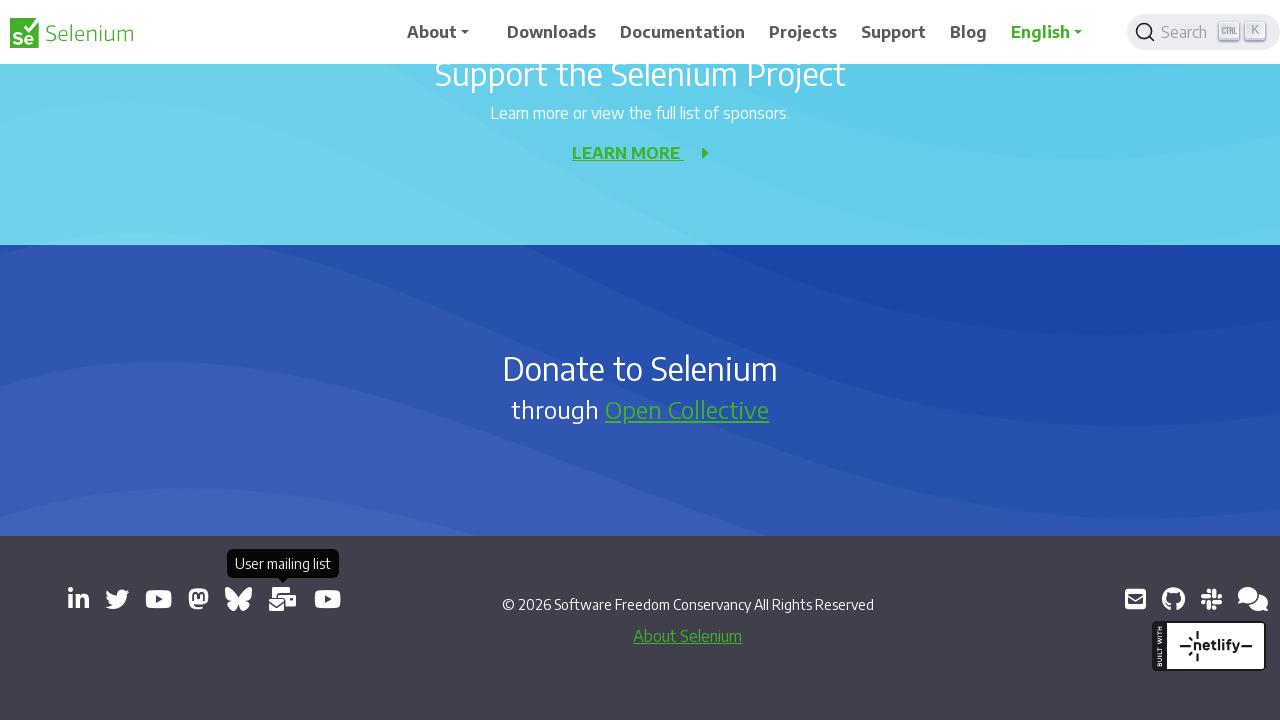

Clicked link that opens in new tab: https://www.youtube.com/channel/UCbDlgX_613xNMrDqCe3QNEw at (328, 599) on a[target='_blank'] >> nth=8
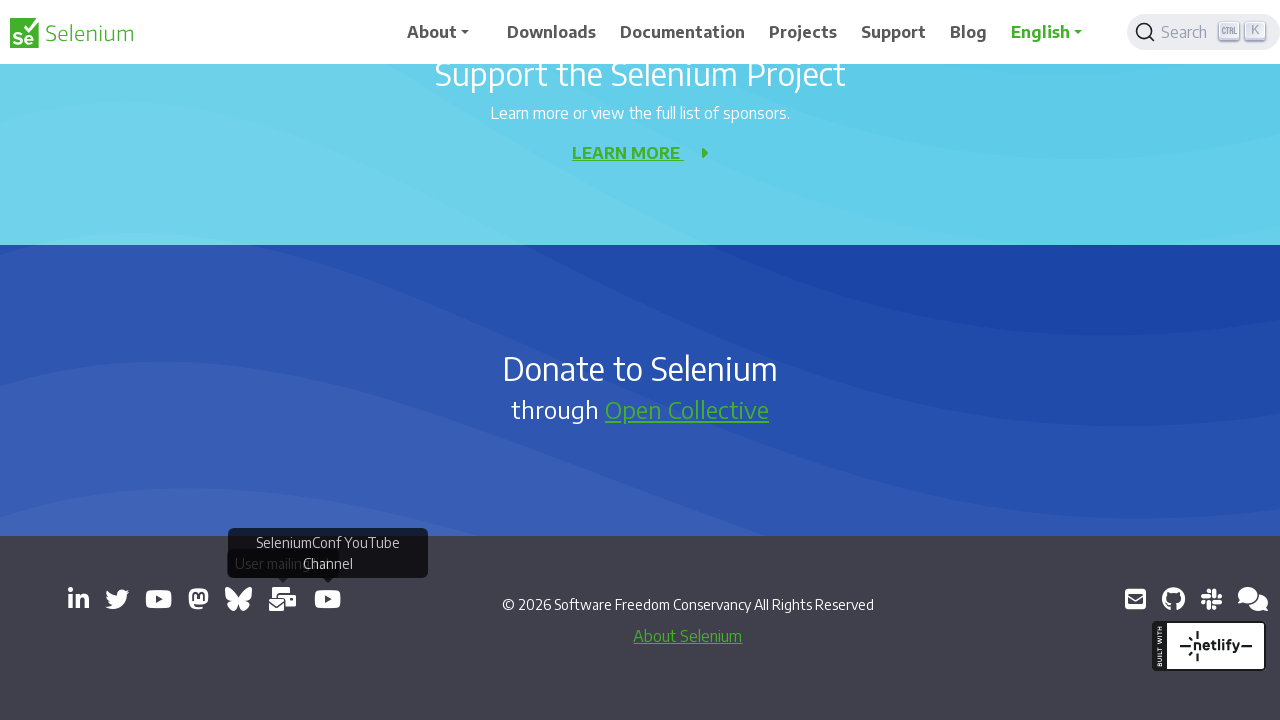

Retrieved href attribute from link: mailto:selenium@sfconservancy.org
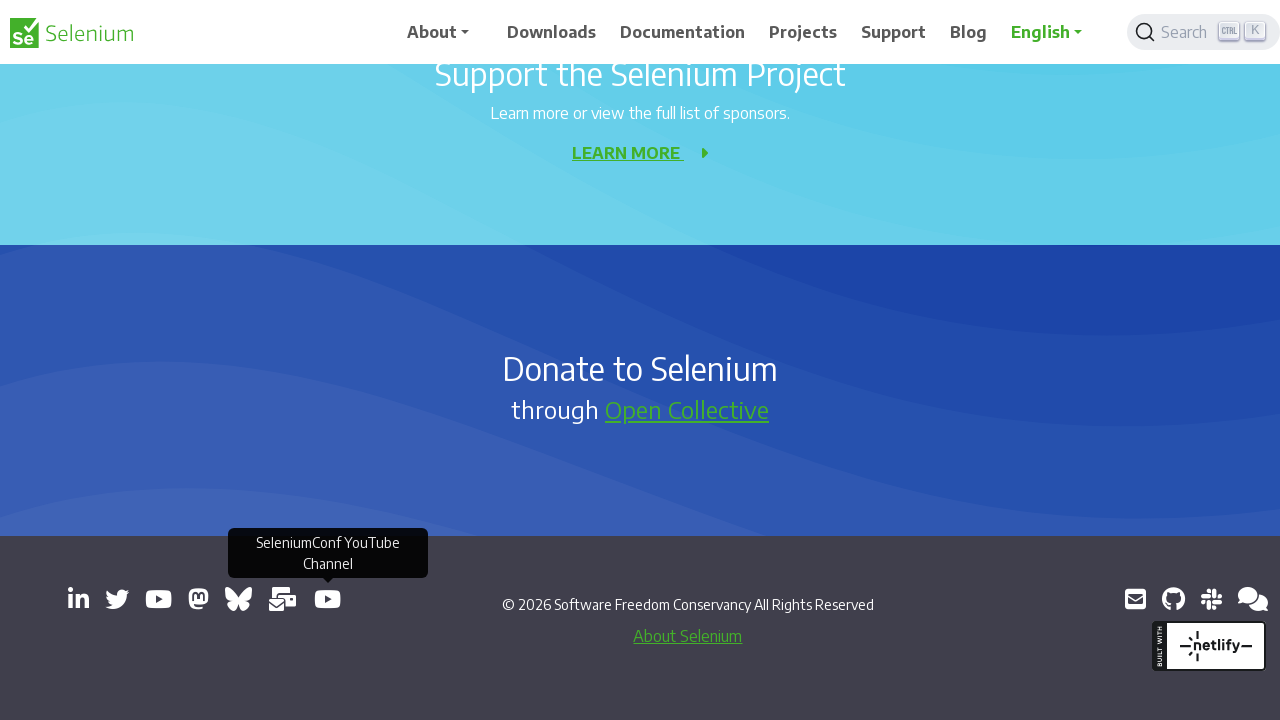

Retrieved href attribute from link: https://github.com/seleniumhq/selenium
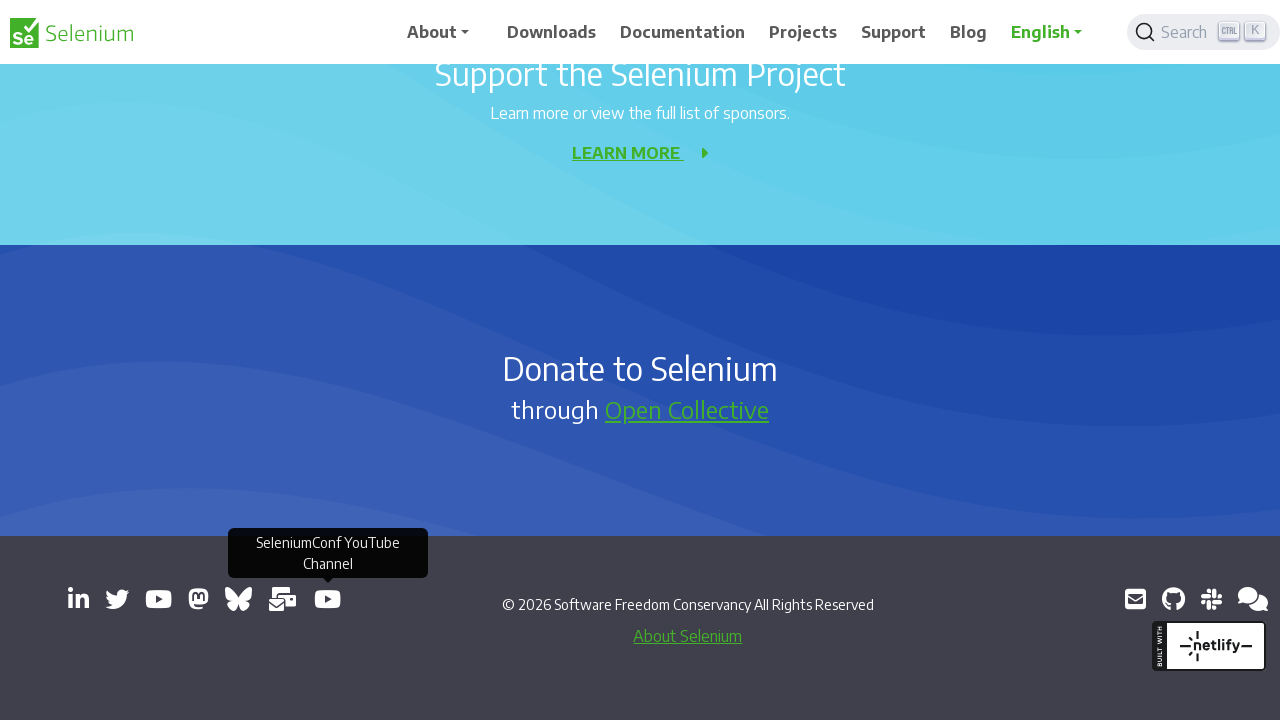

Clicked link that opens in new tab: https://github.com/seleniumhq/selenium at (1173, 599) on a[target='_blank'] >> nth=10
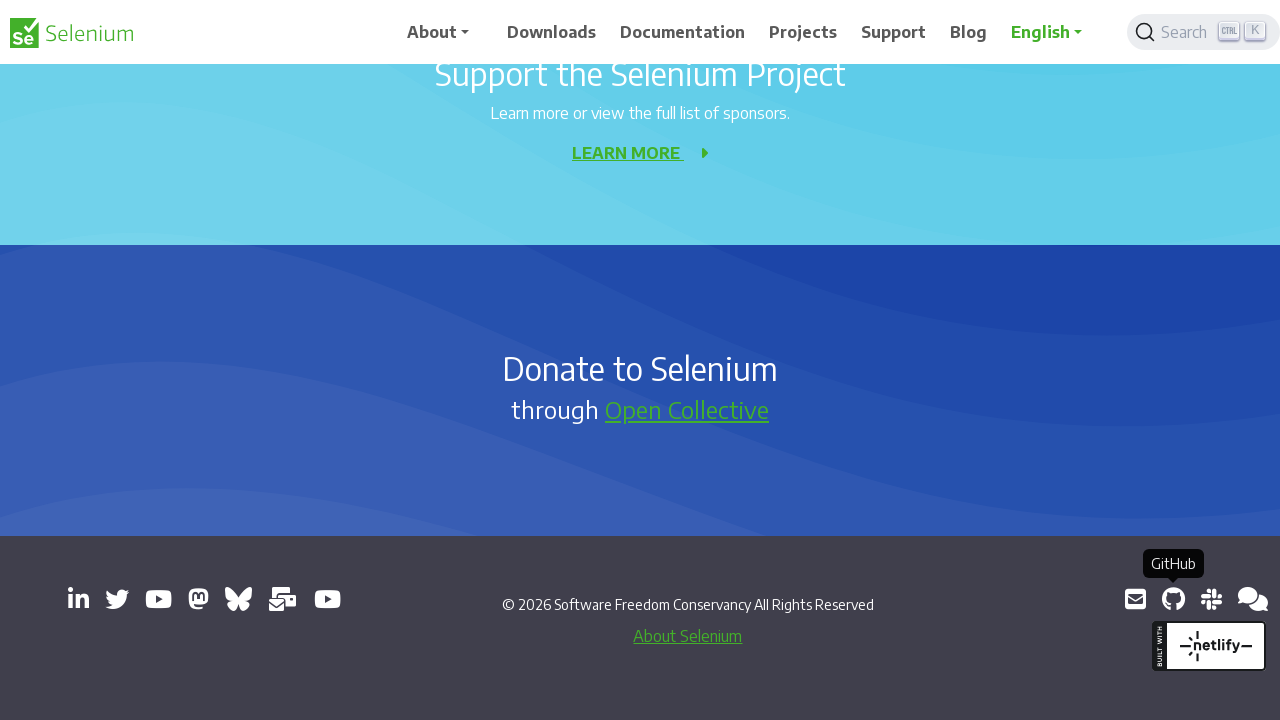

Retrieved href attribute from link: https://inviter.co/seleniumhq
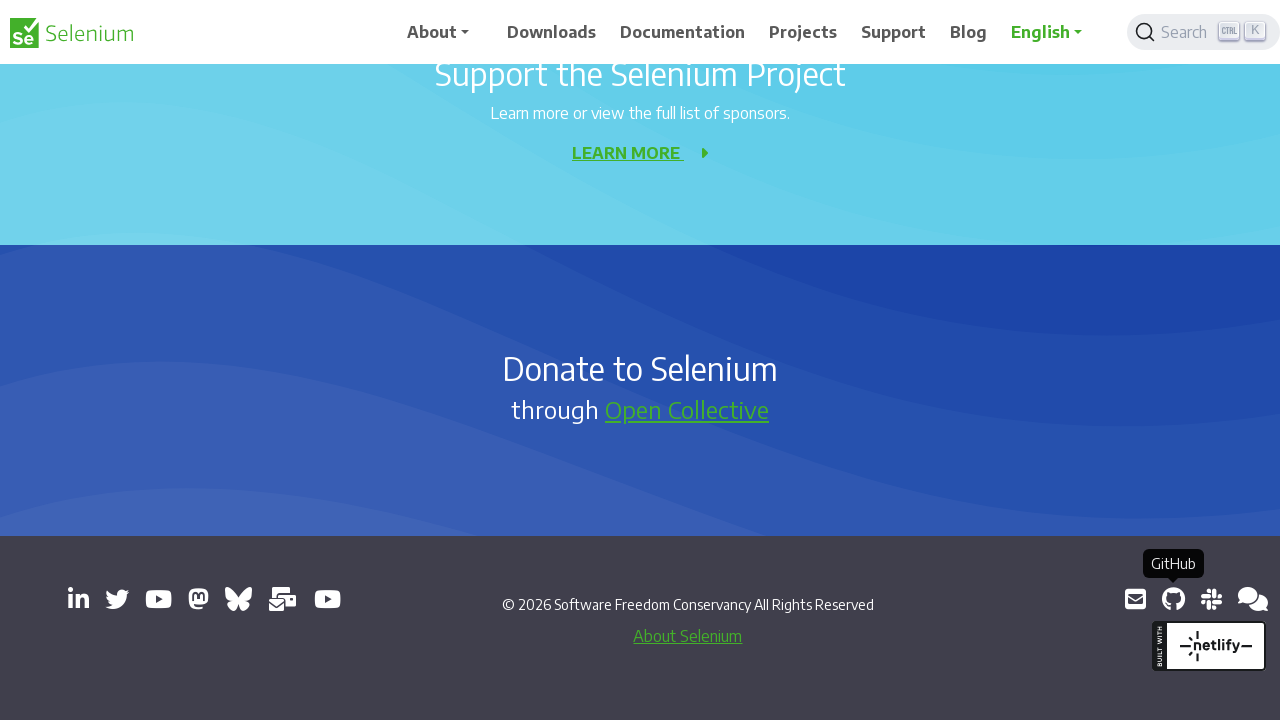

Clicked link that opens in new tab: https://inviter.co/seleniumhq at (1211, 599) on a[target='_blank'] >> nth=11
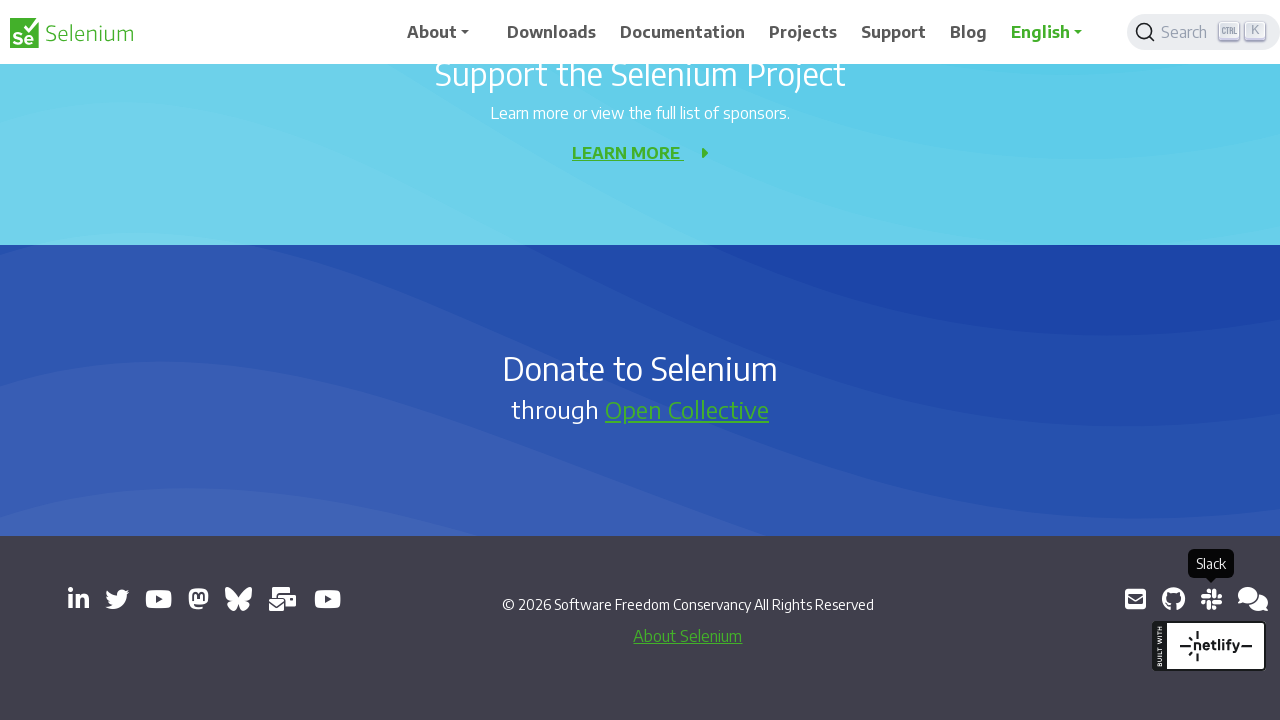

Retrieved href attribute from link: https://web.libera.chat/#selenium
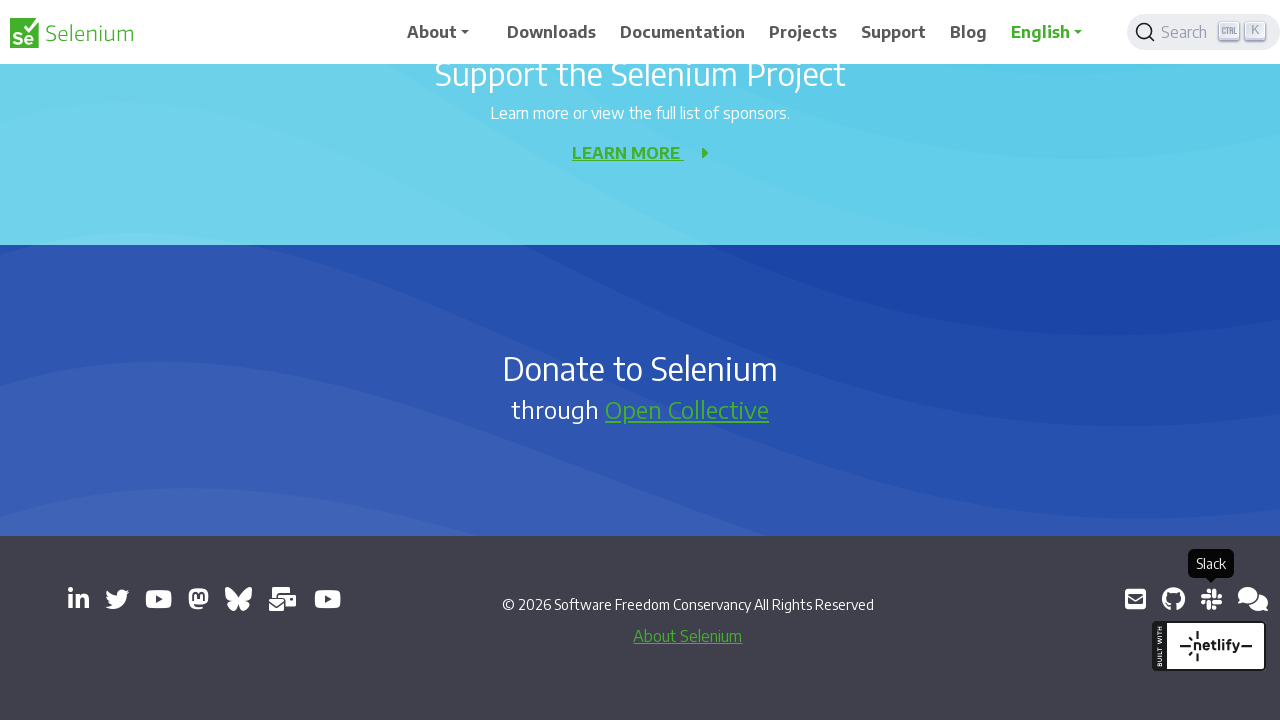

Clicked link that opens in new tab: https://web.libera.chat/#selenium at (1253, 599) on a[target='_blank'] >> nth=12
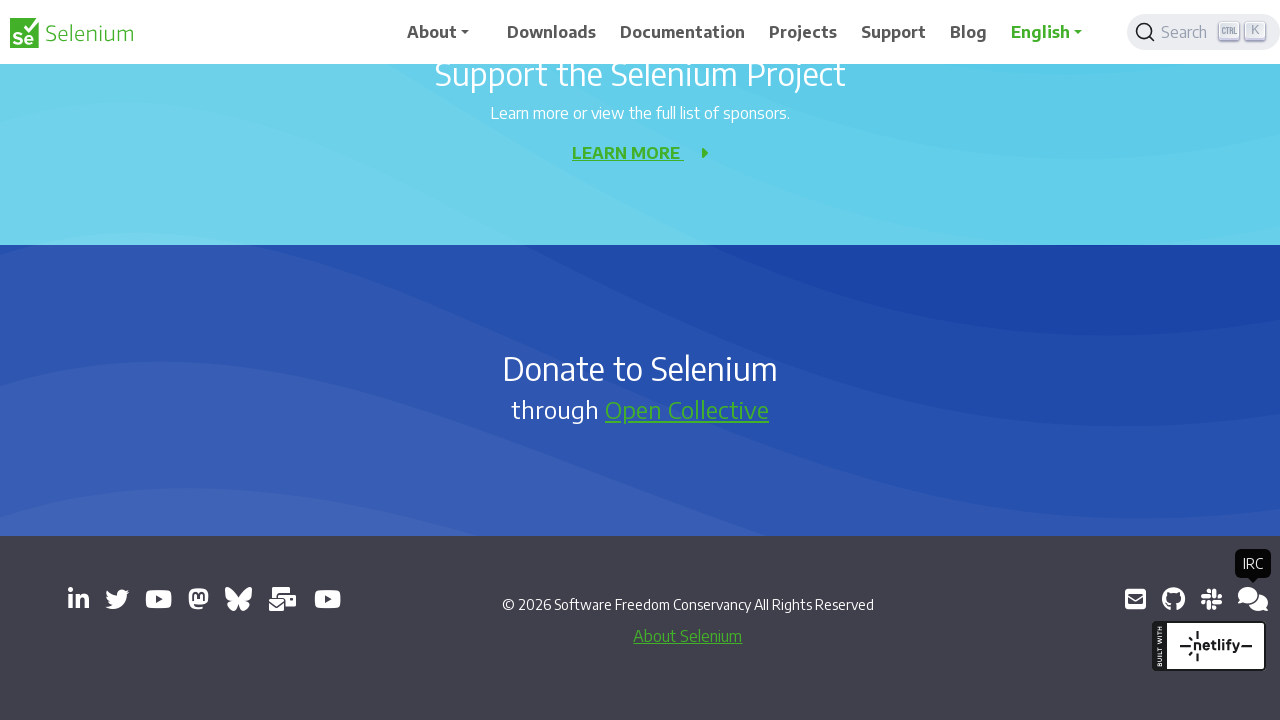

Retrieved href attribute from link: https://groups.google.com/g/selenium-developers
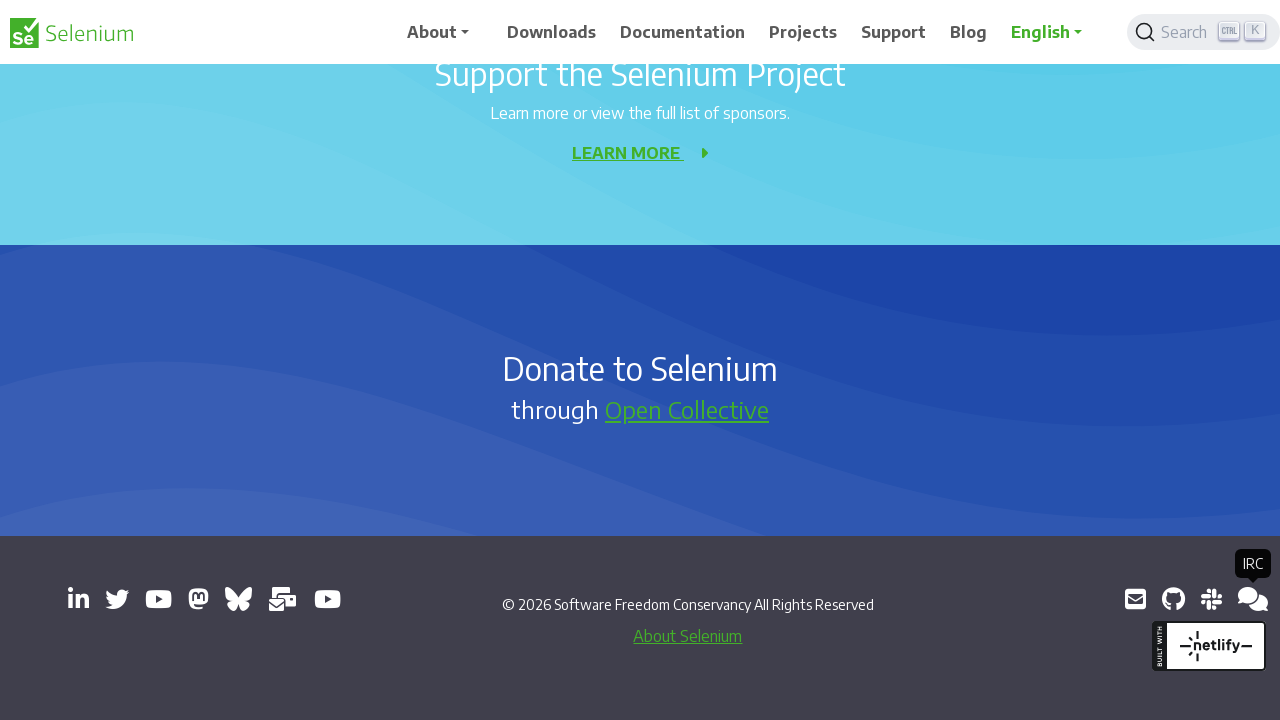

Clicked link that opens in new tab: https://groups.google.com/g/selenium-developers at (1248, 599) on a[target='_blank'] >> nth=13
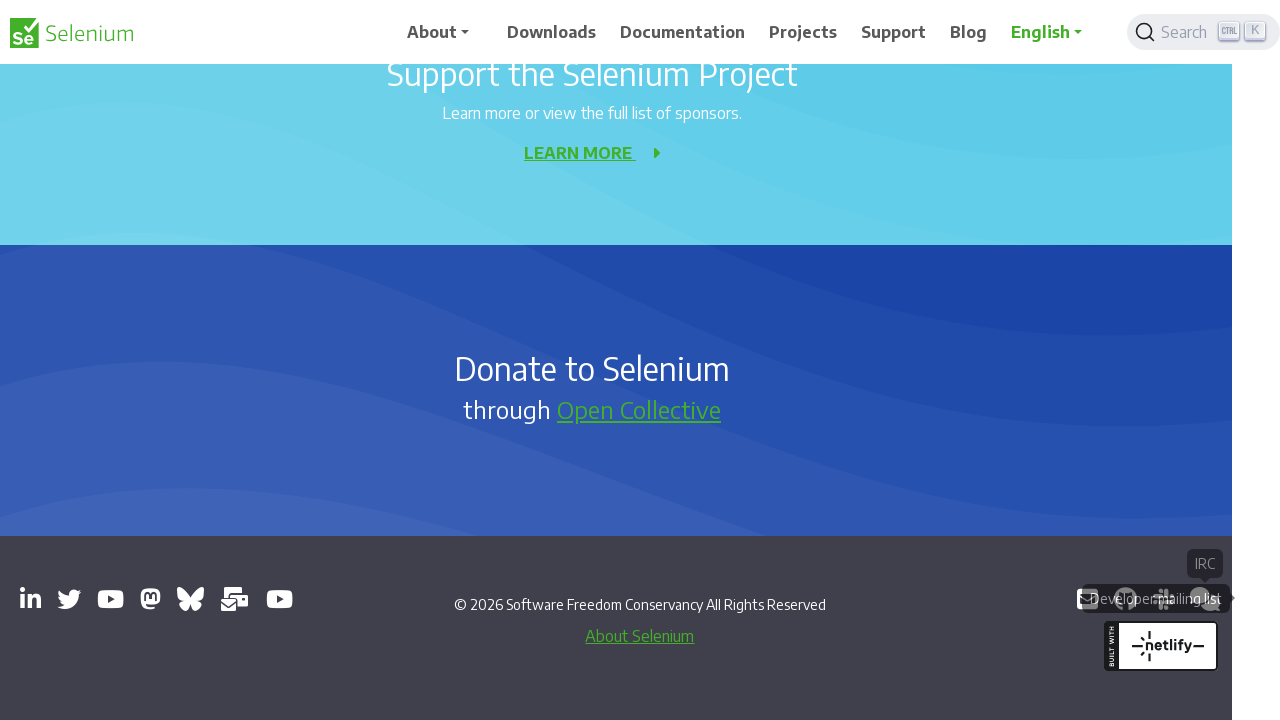

Waited 1000ms for new tabs to open
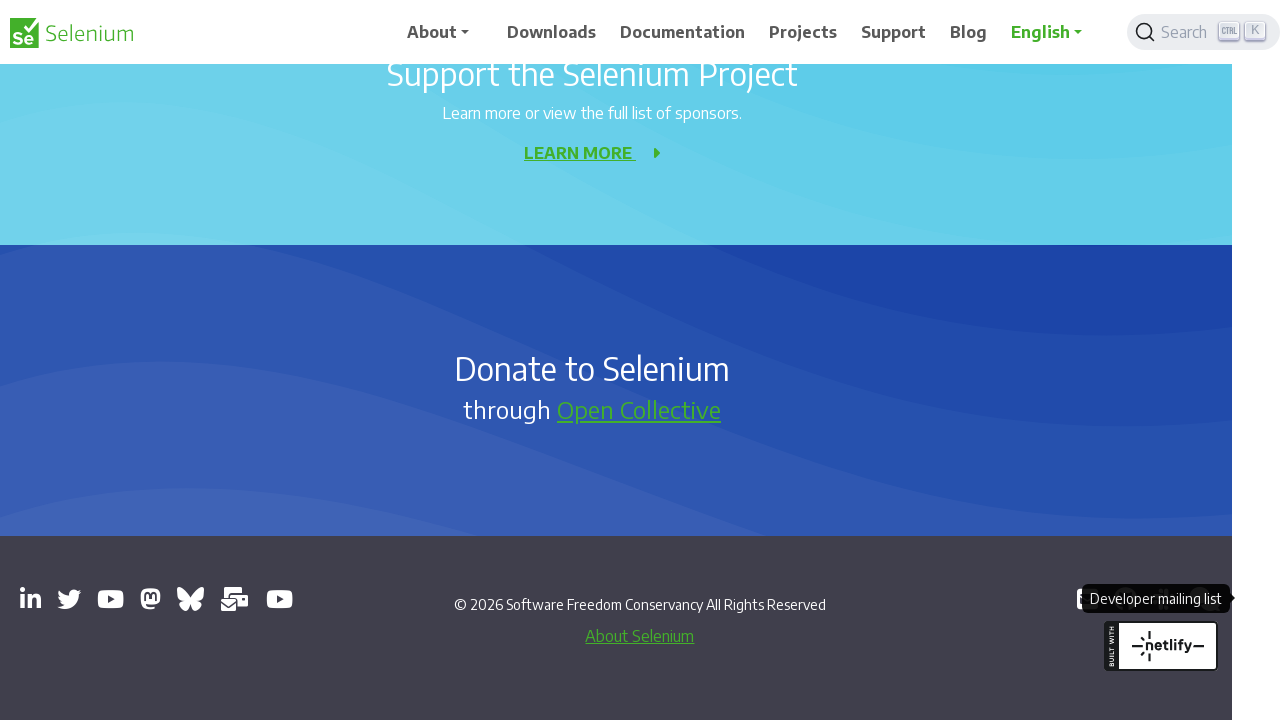

Retrieved all 14 pages/tabs from context
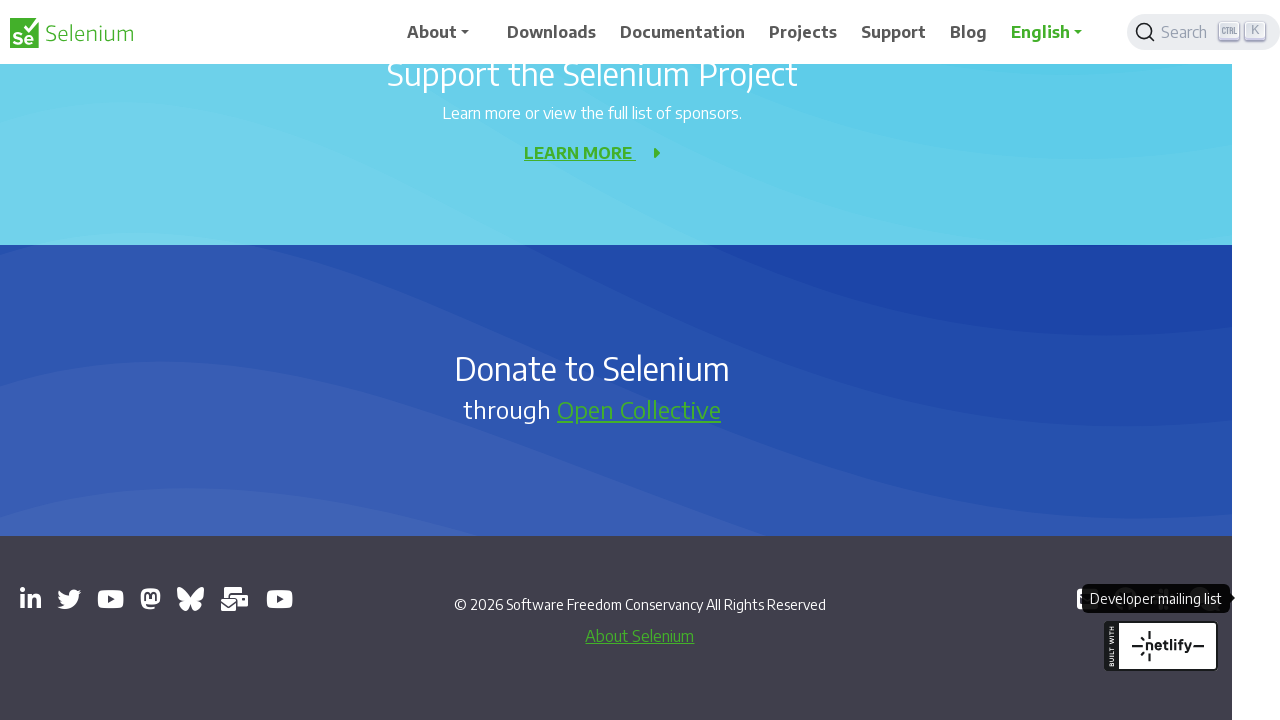

Printed page info - Title: Selenium, URL: https://www.selenium.dev/
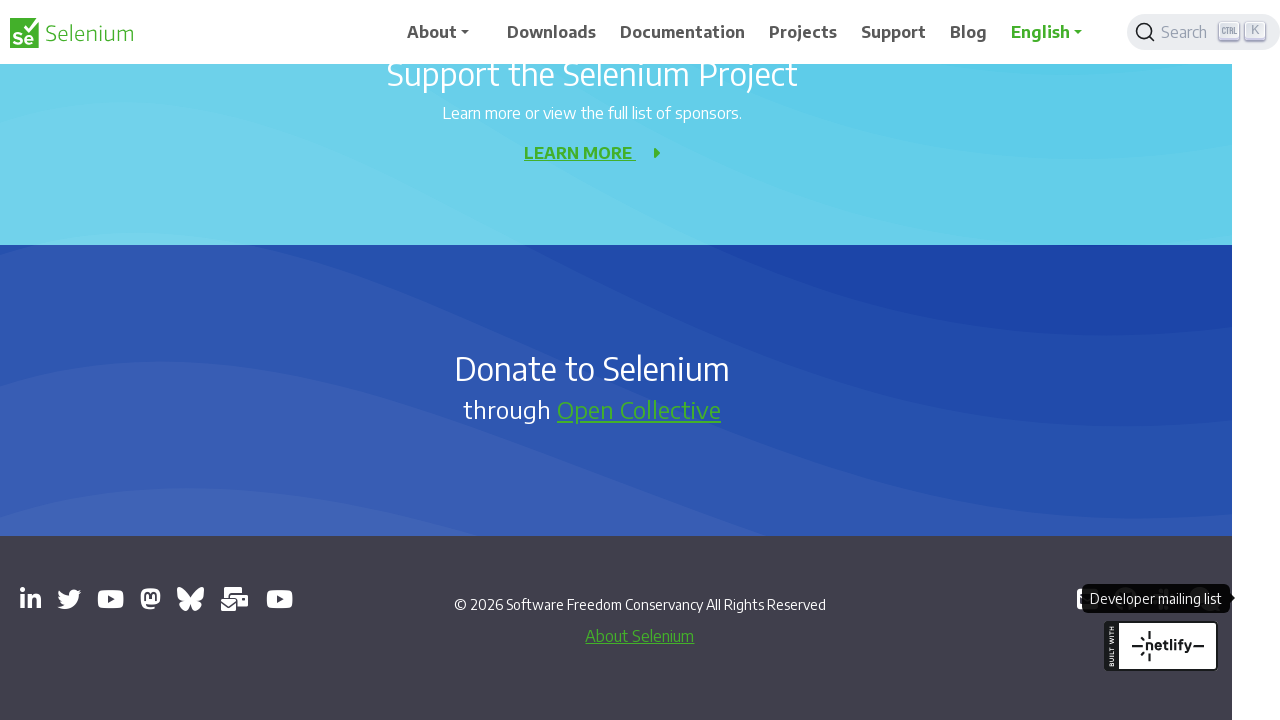

Waited 1000ms before checking if page should be closed
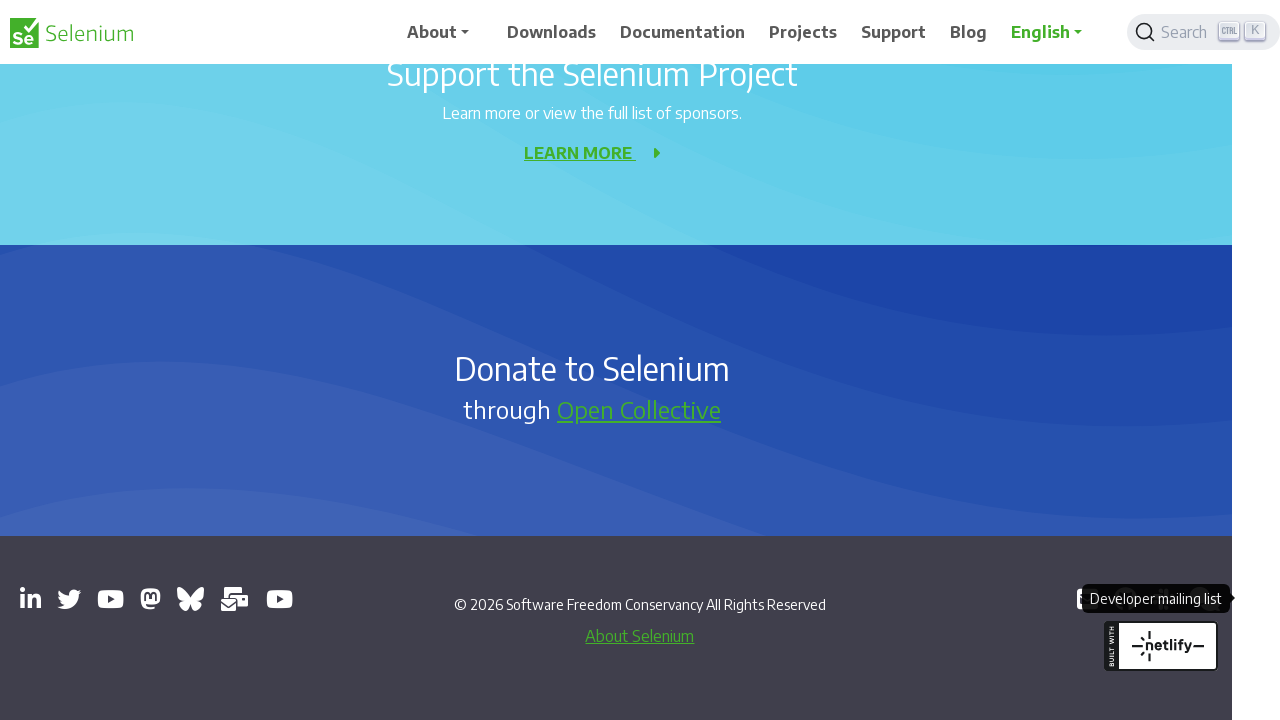

Printed page info - Title: Register - SeleniumConf, URL: https://seleniumconf.com/register/?utm_medium=Referral&utm_source=selenium.dev&utm_campaign=register
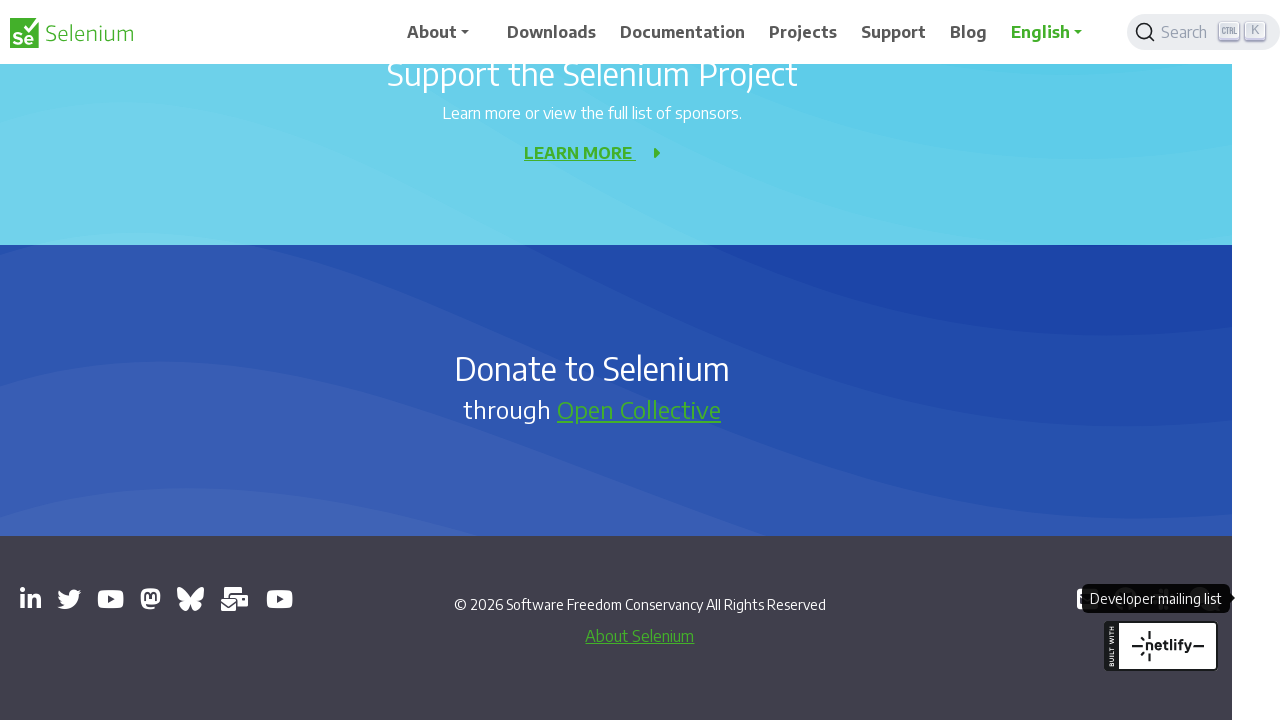

Waited 1000ms before checking if page should be closed
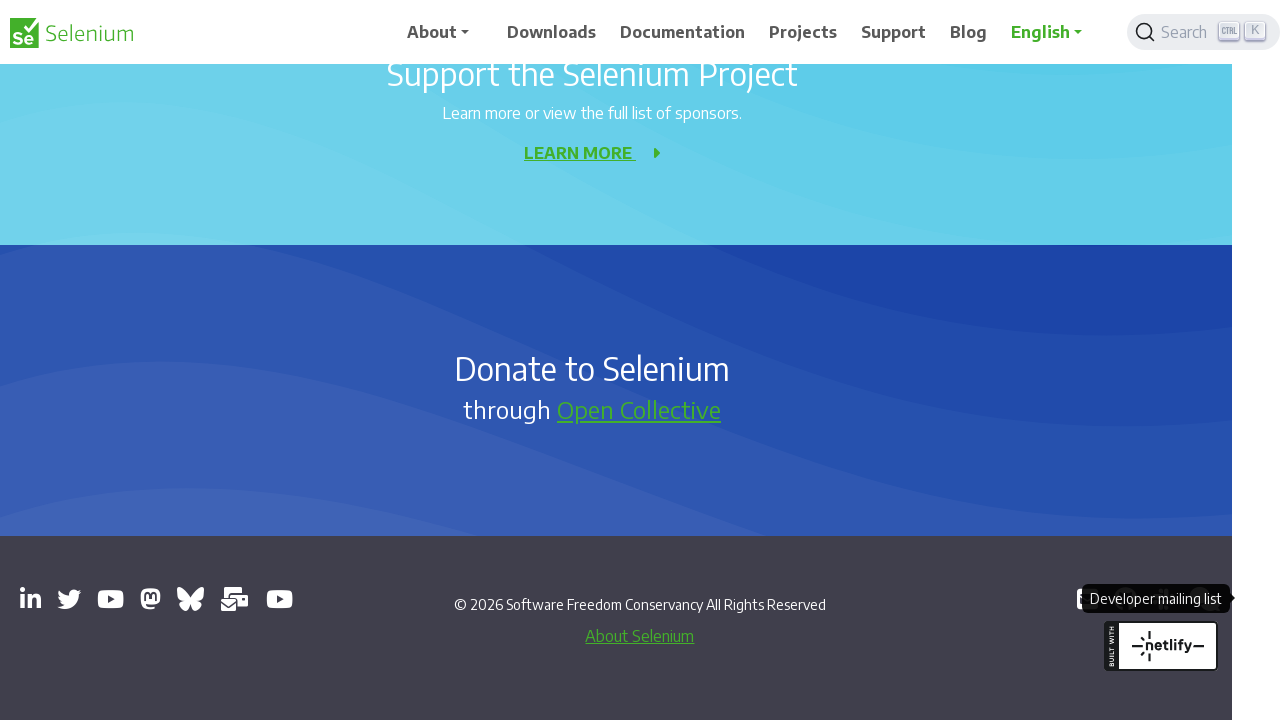

Closed new tab with URL: https://seleniumconf.com/register/?utm_medium=Referral&utm_source=selenium.dev&utm_campaign=register
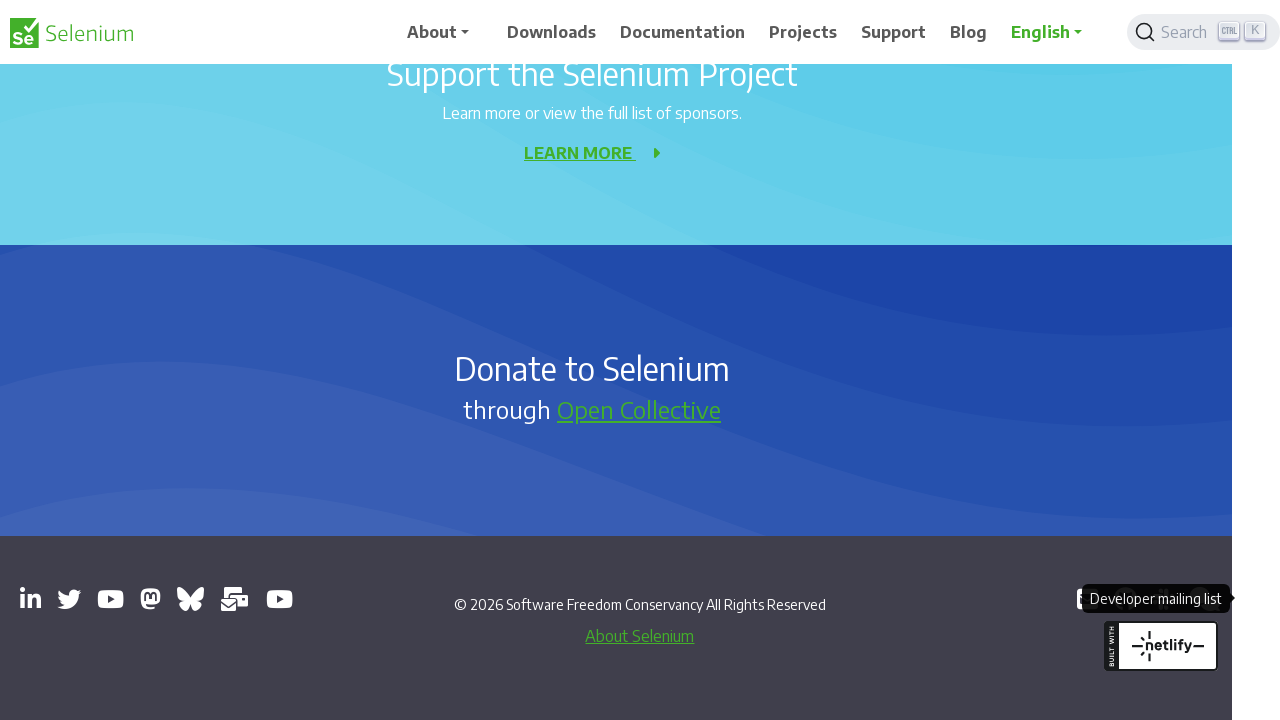

Printed page info - Title: , URL: chrome-error://chromewebdata/
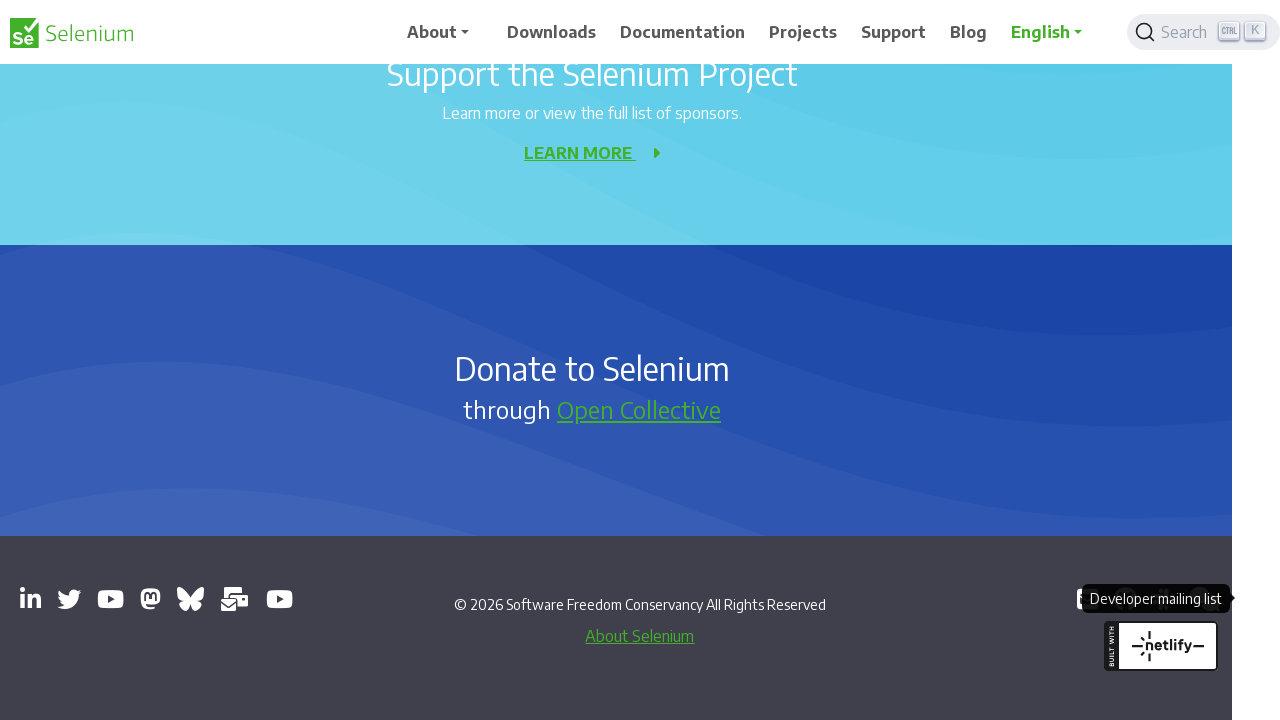

Waited 1000ms before checking if page should be closed
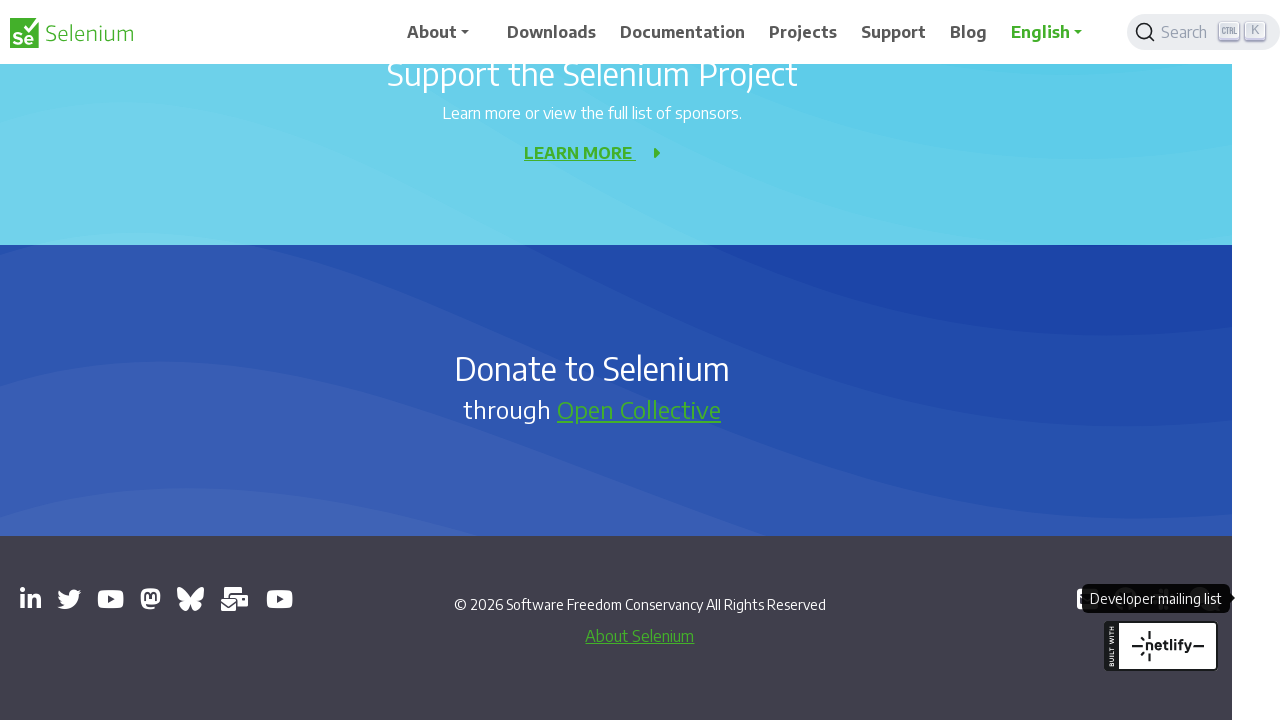

Closed new tab with URL: chrome-error://chromewebdata/
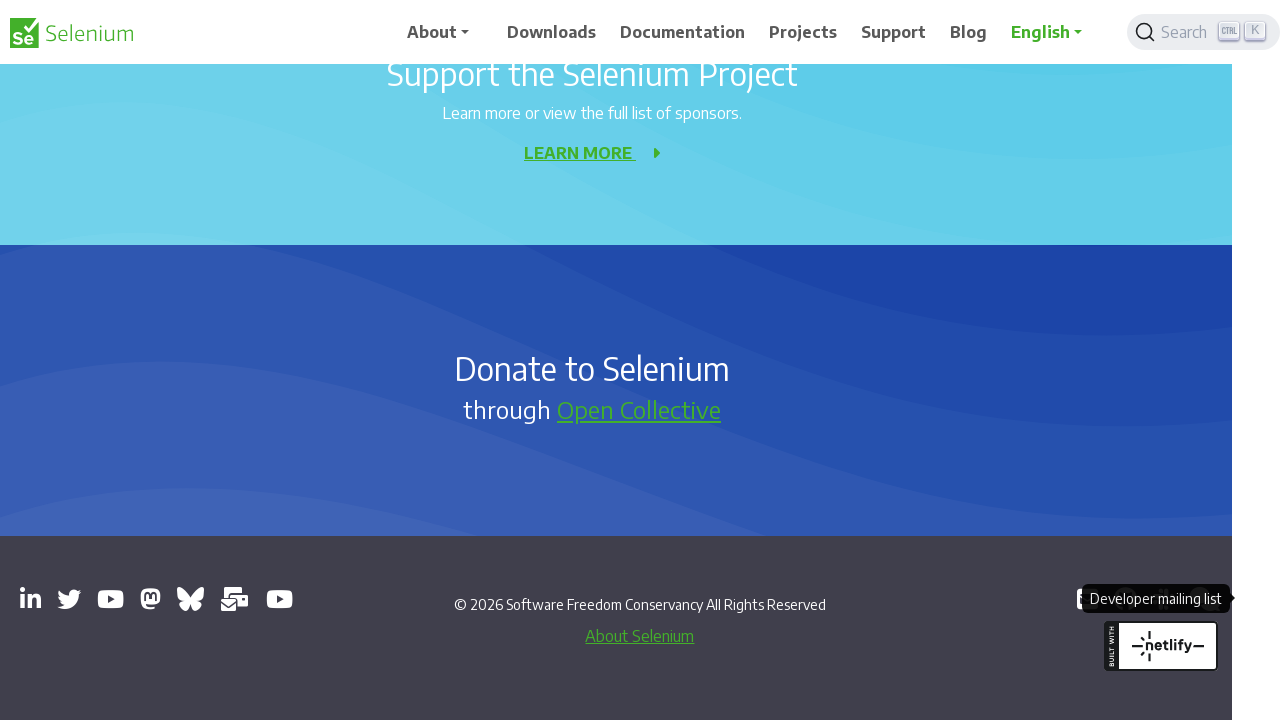

Printed page info - Title: , URL: chrome-error://chromewebdata/
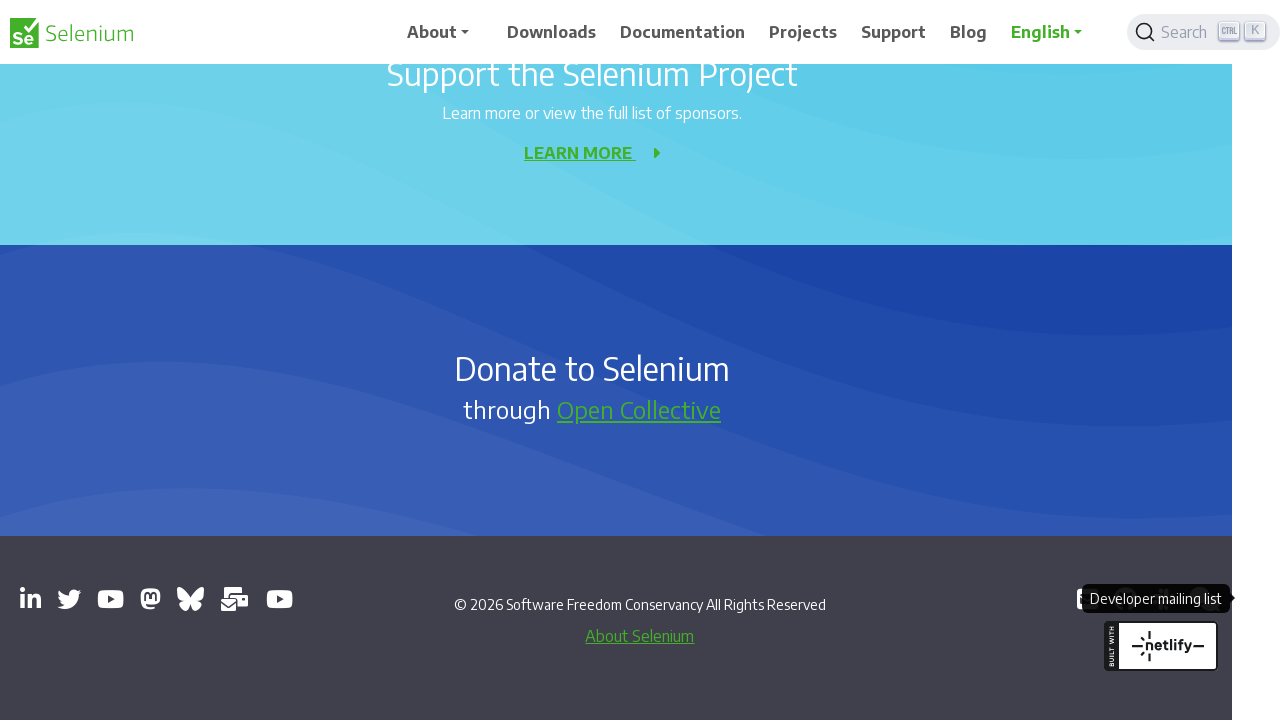

Waited 1000ms before checking if page should be closed
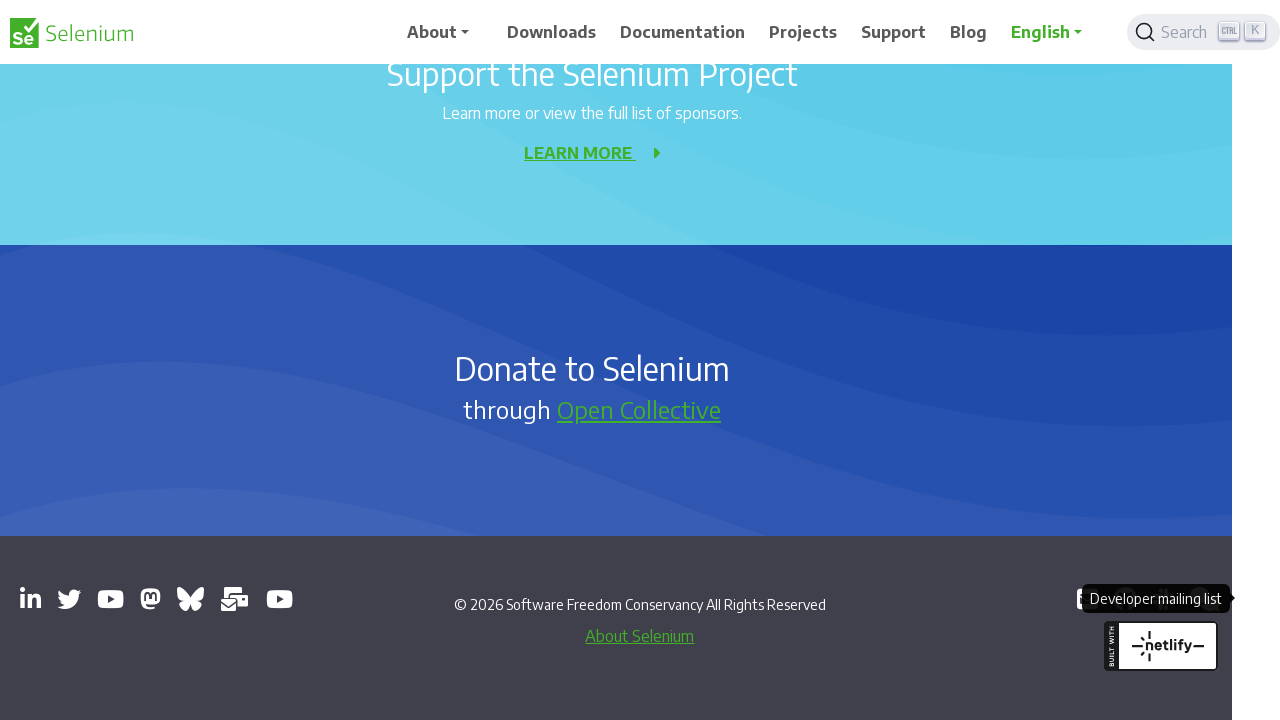

Closed new tab with URL: chrome-error://chromewebdata/
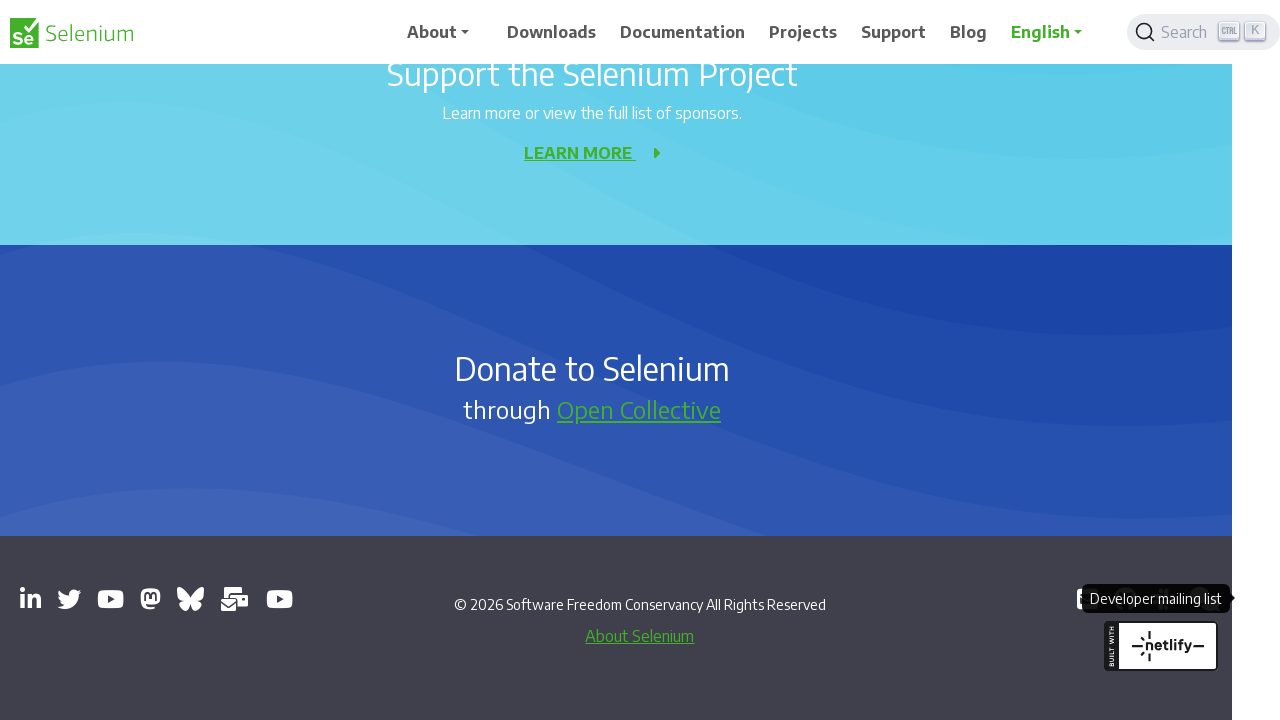

Printed page info - Title: , URL: chrome-error://chromewebdata/
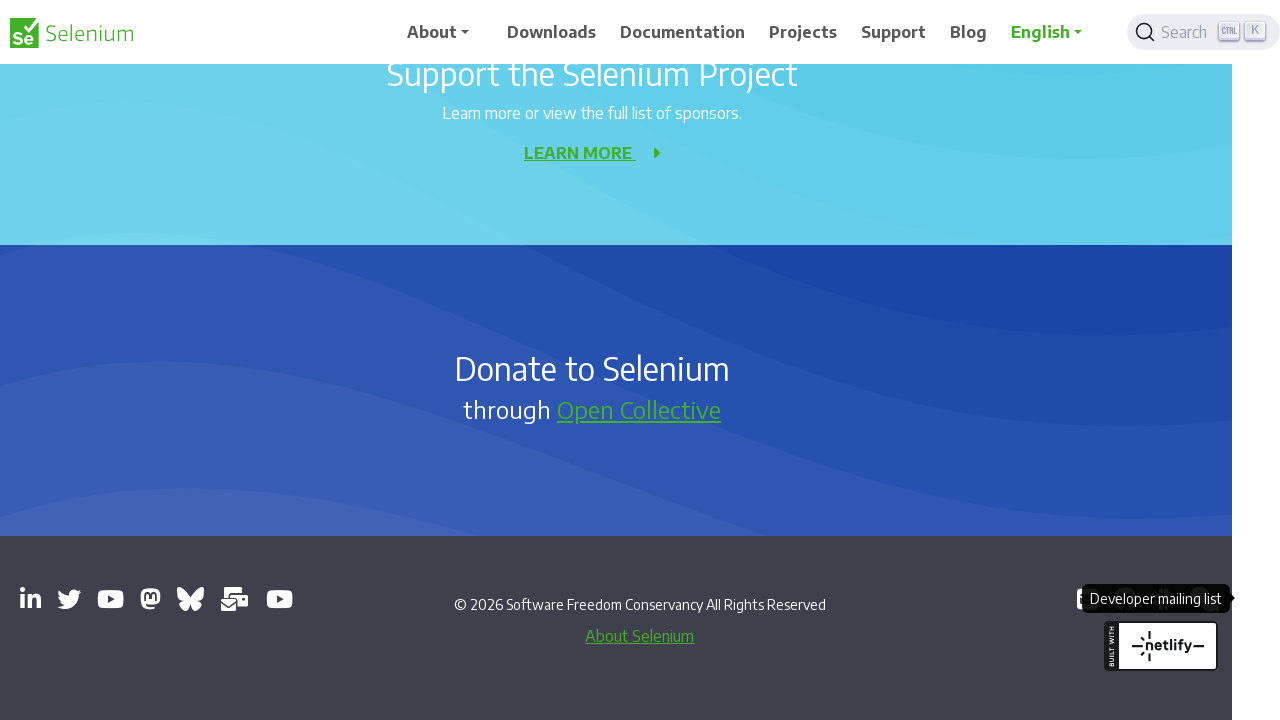

Waited 1000ms before checking if page should be closed
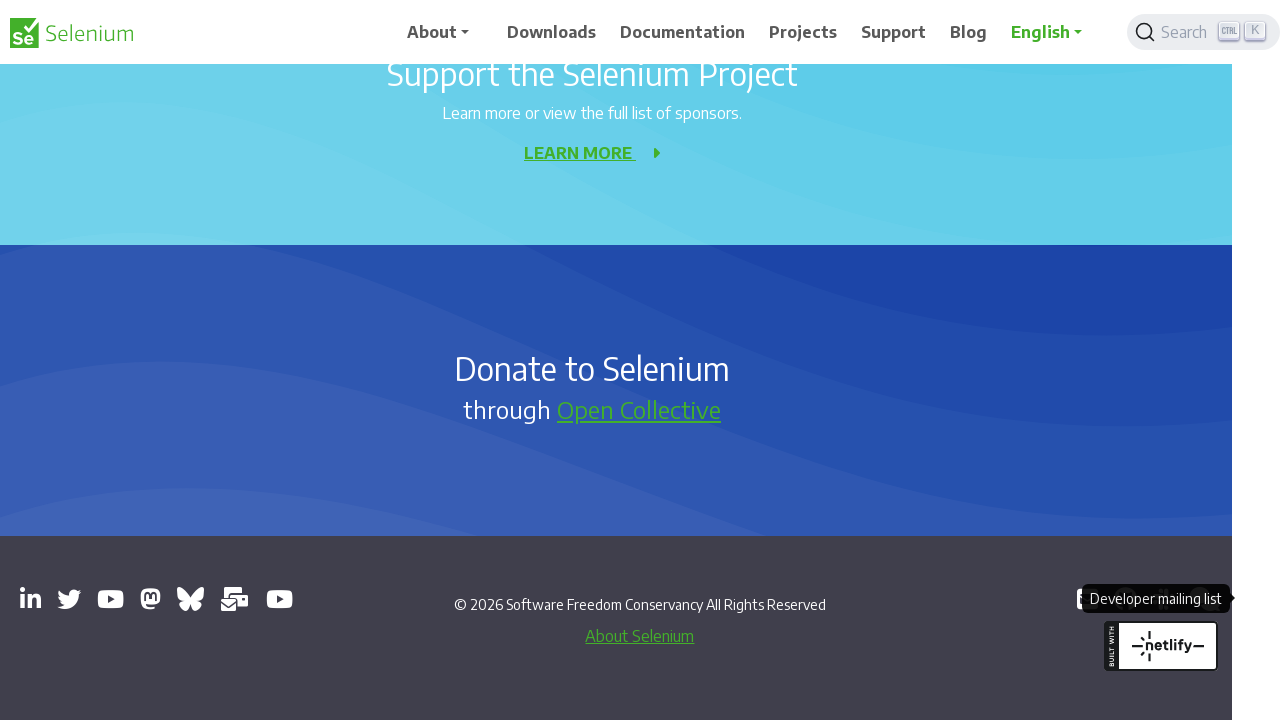

Closed new tab with URL: chrome-error://chromewebdata/
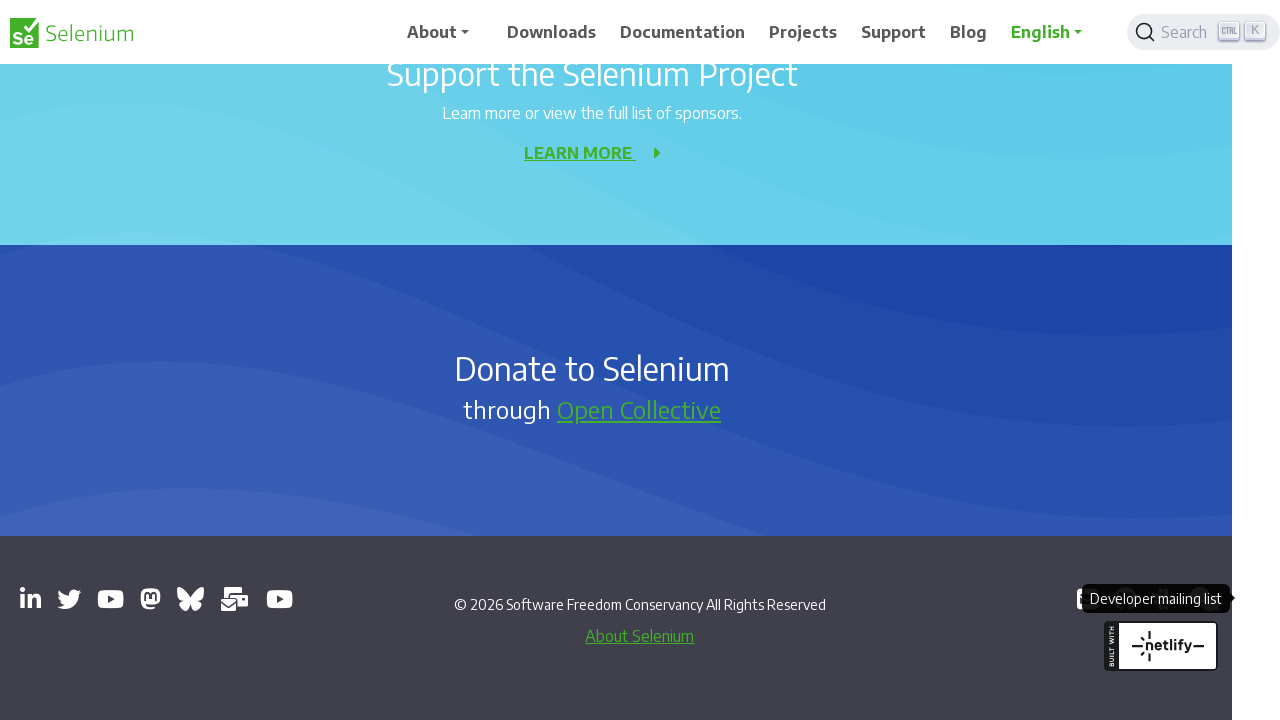

Printed page info - Title: SeleniumHQ Project - YouTube, URL: https://www.youtube.com/@SeleniumHQProject
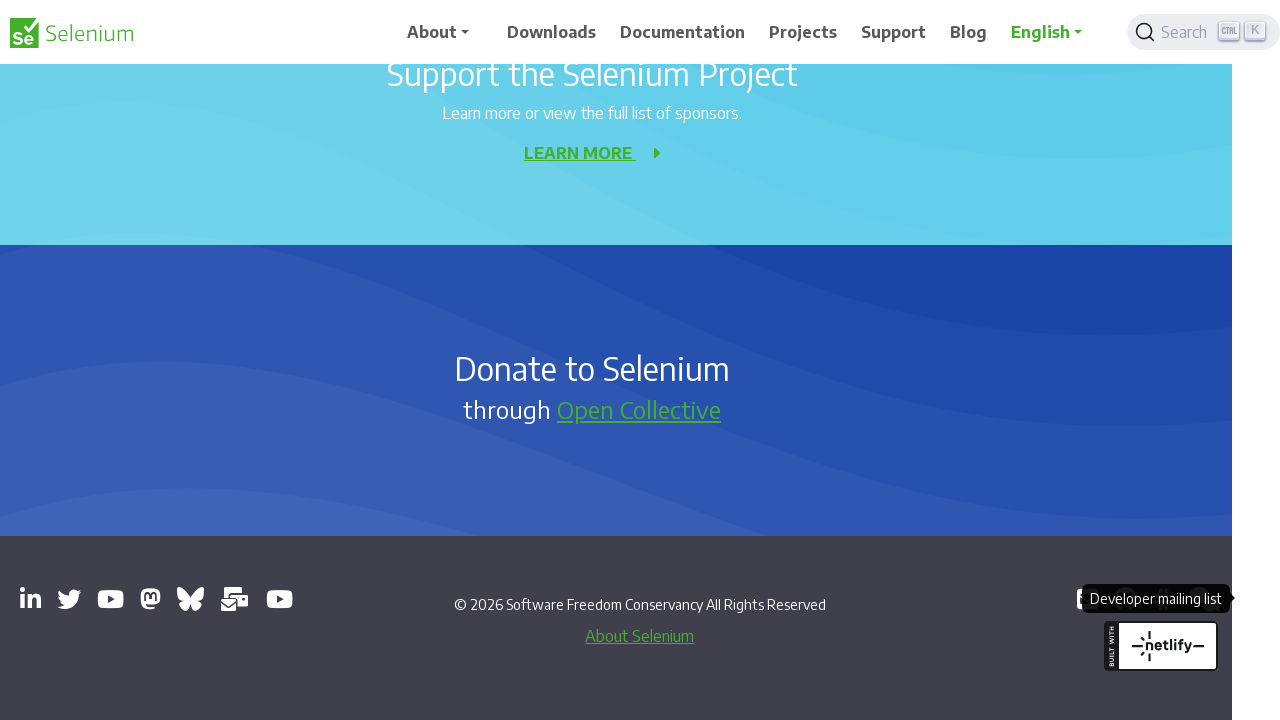

Waited 1000ms before checking if page should be closed
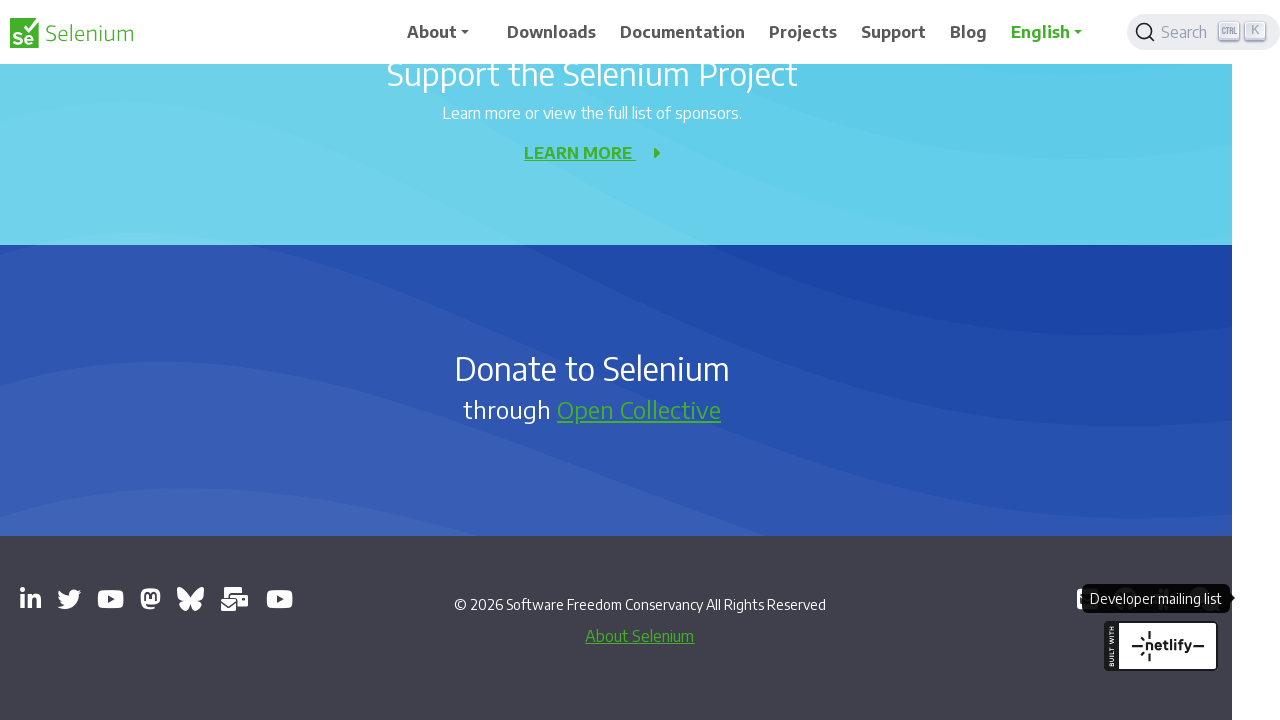

Closed new tab with URL: https://www.youtube.com/@SeleniumHQProject
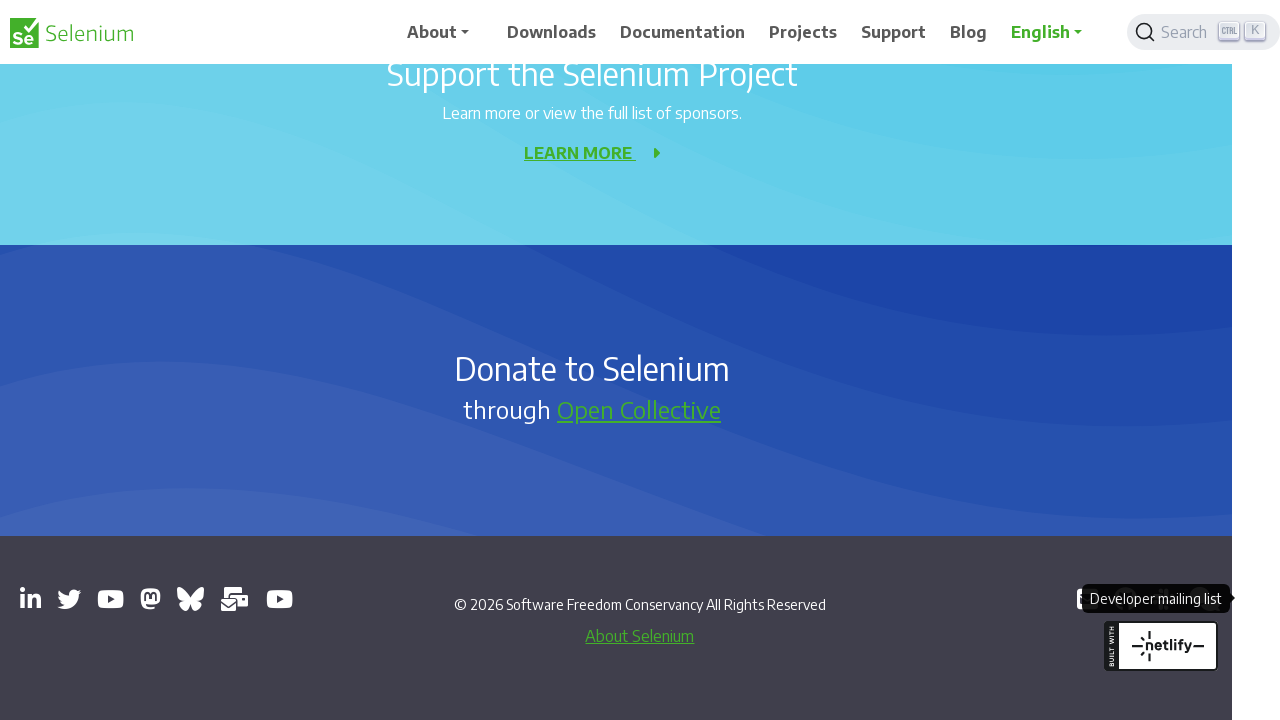

Printed page info - Title: Mastodon, URL: https://mastodon.social/redirect/accounts/110869641967823055
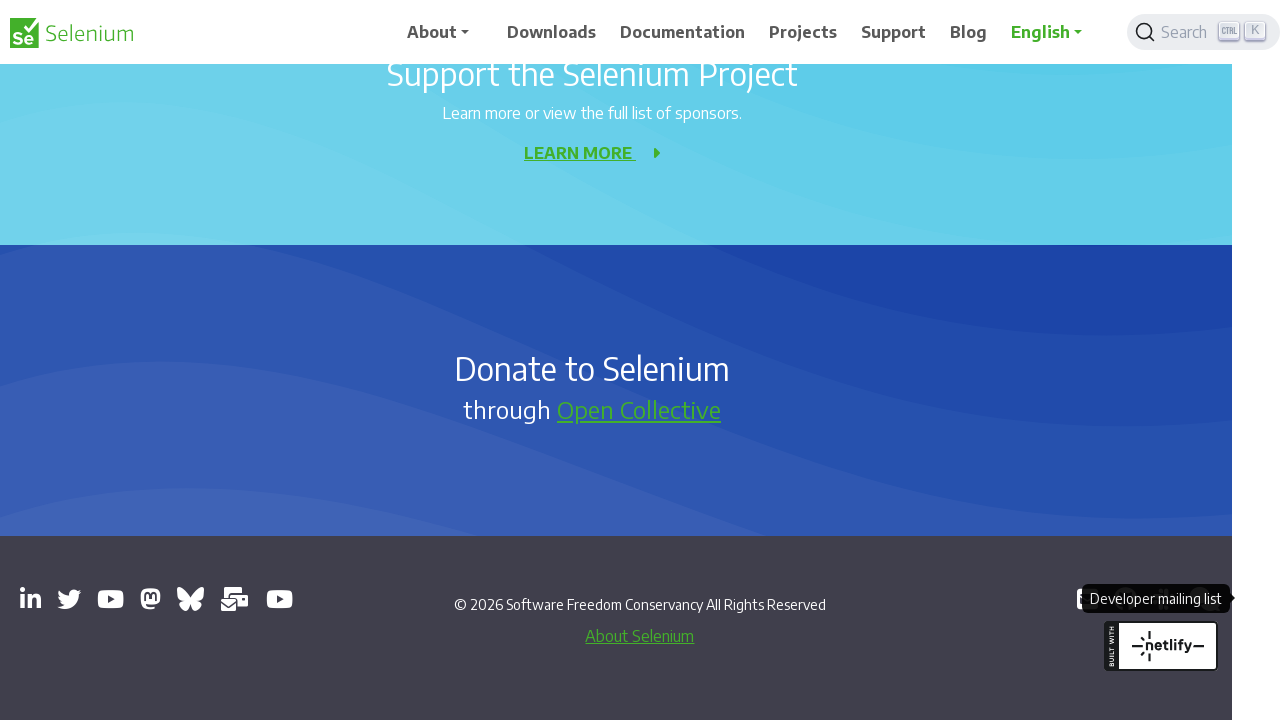

Waited 1000ms before checking if page should be closed
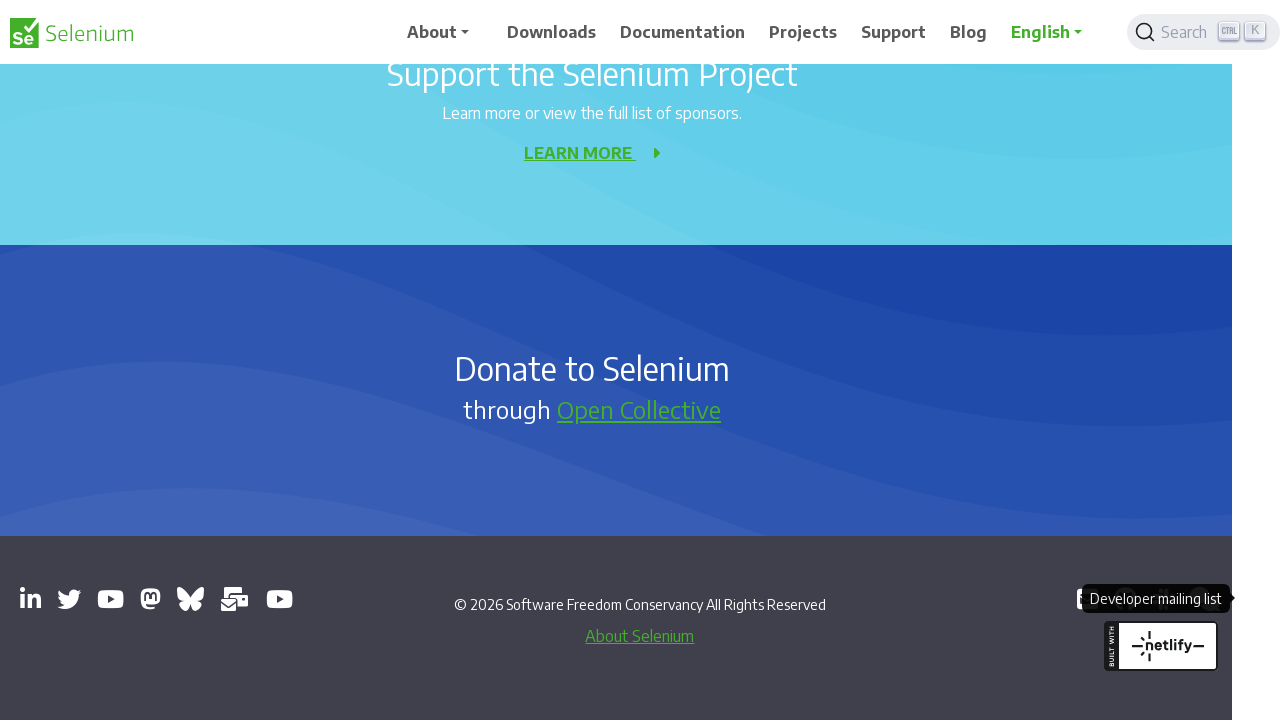

Closed new tab with URL: https://mastodon.social/redirect/accounts/110869641967823055
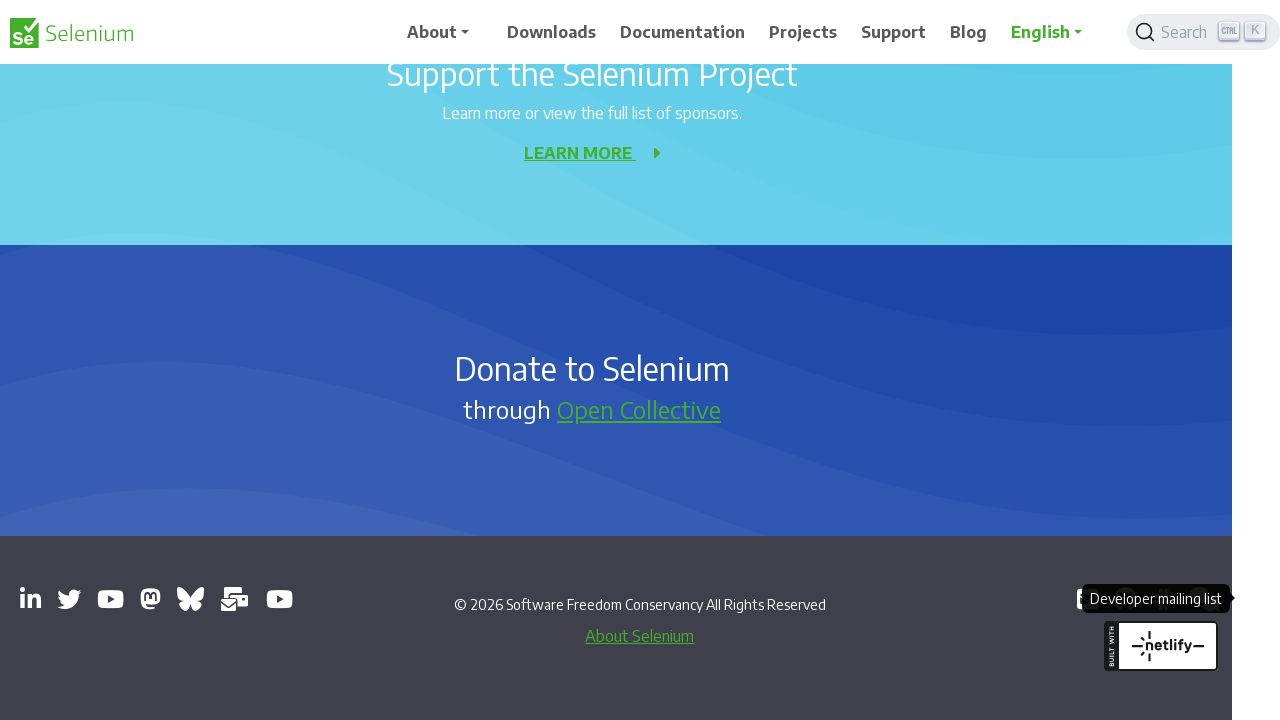

Printed page info - Title: SeleniumConf (@seleniumconf.bsky.social) — Bluesky, URL: https://bsky.app/profile/seleniumconf.bsky.social
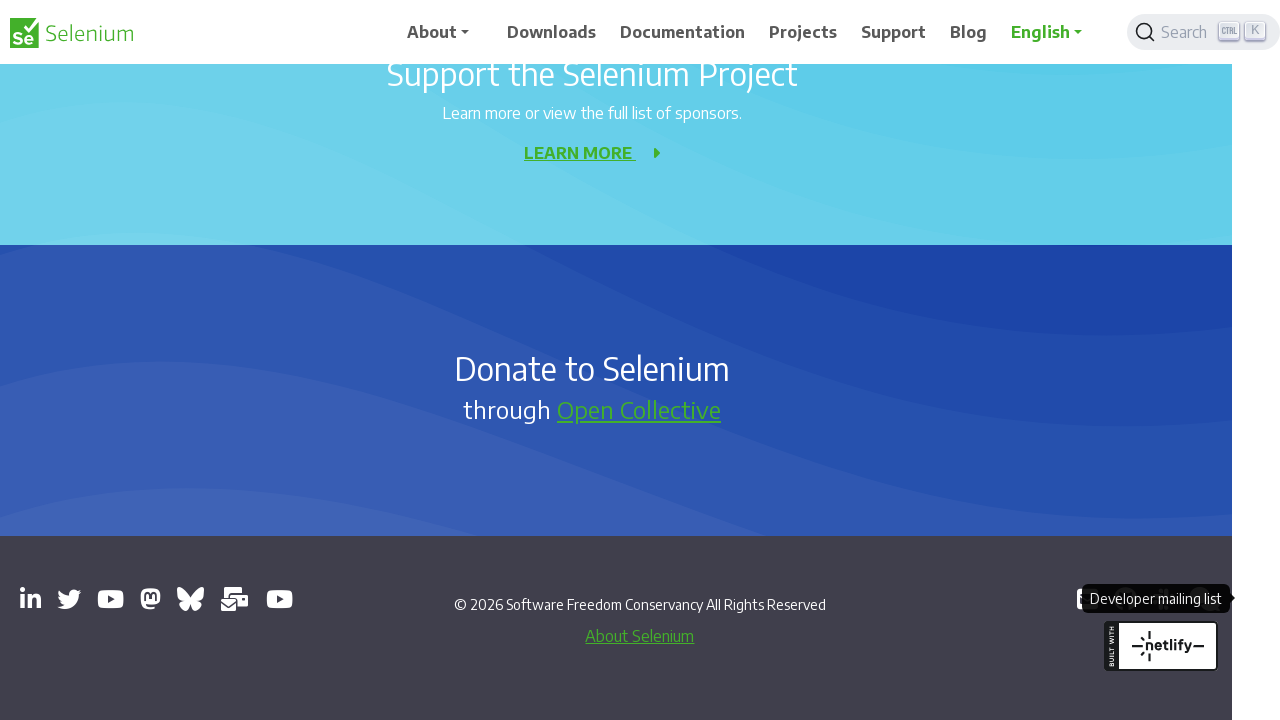

Waited 1000ms before checking if page should be closed
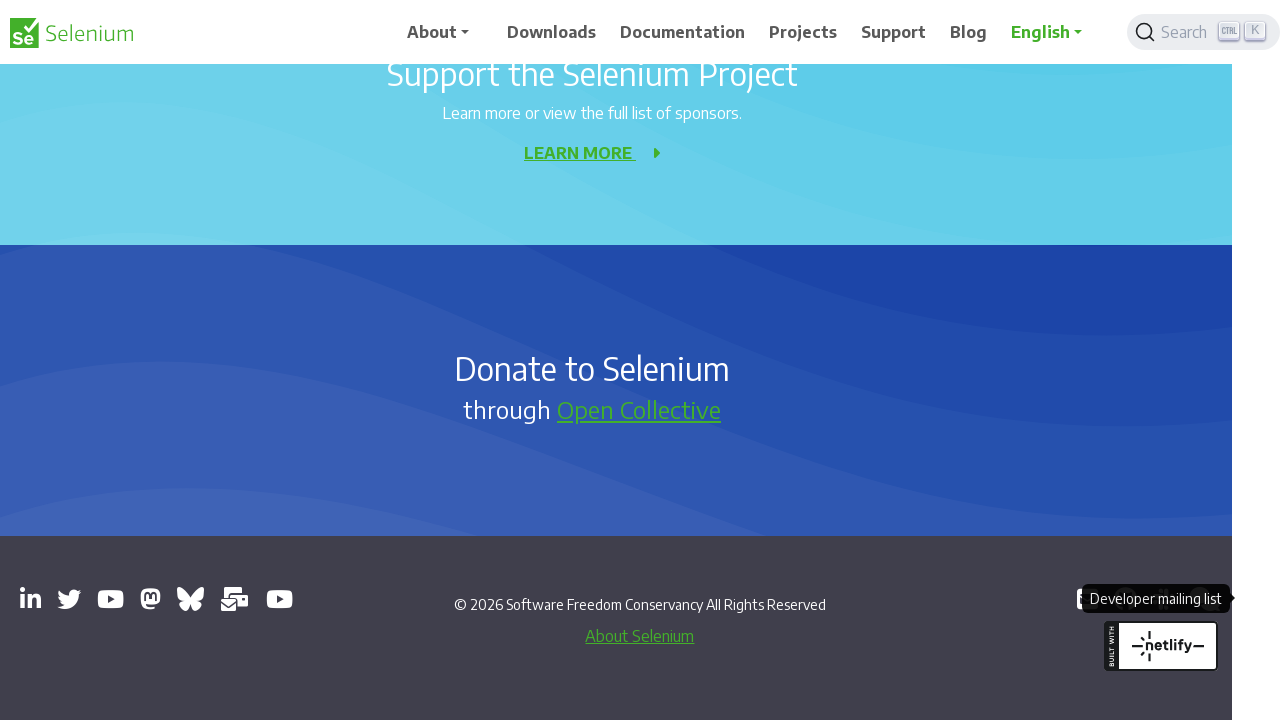

Closed new tab with URL: https://bsky.app/profile/seleniumconf.bsky.social
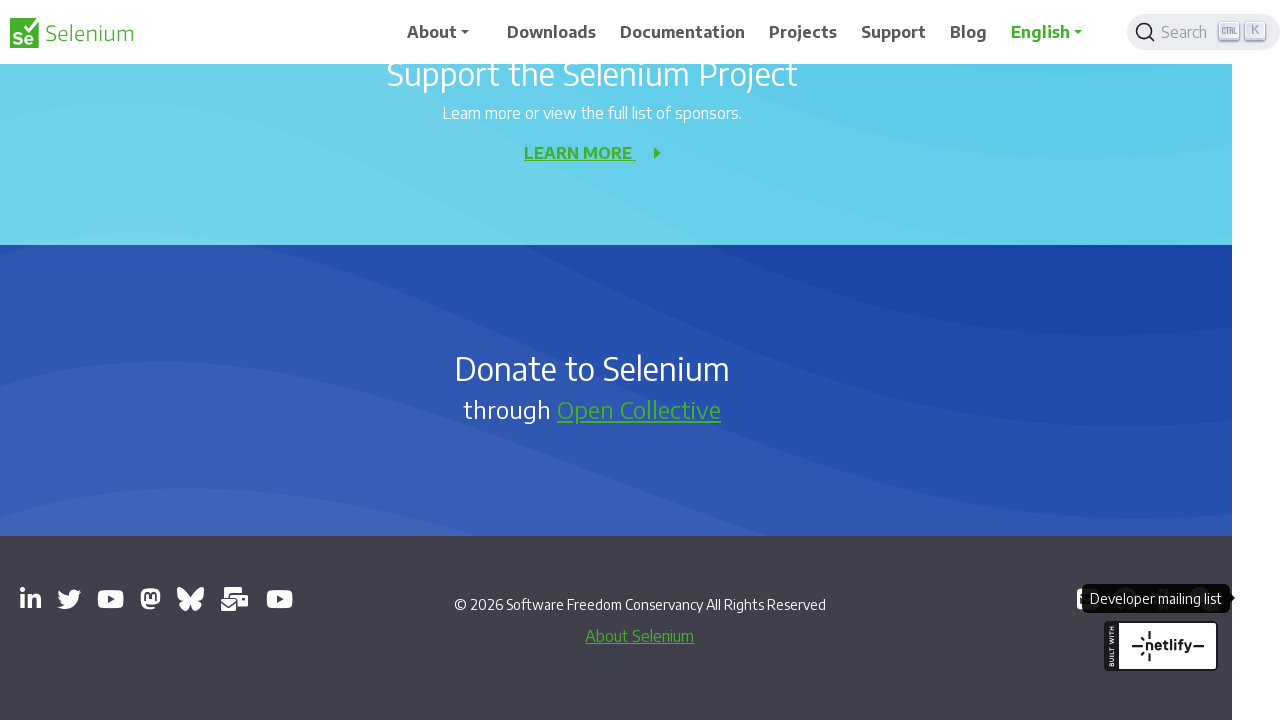

Printed page info - Title: Selenium Users - Google Groups, URL: https://groups.google.com/g/selenium-users
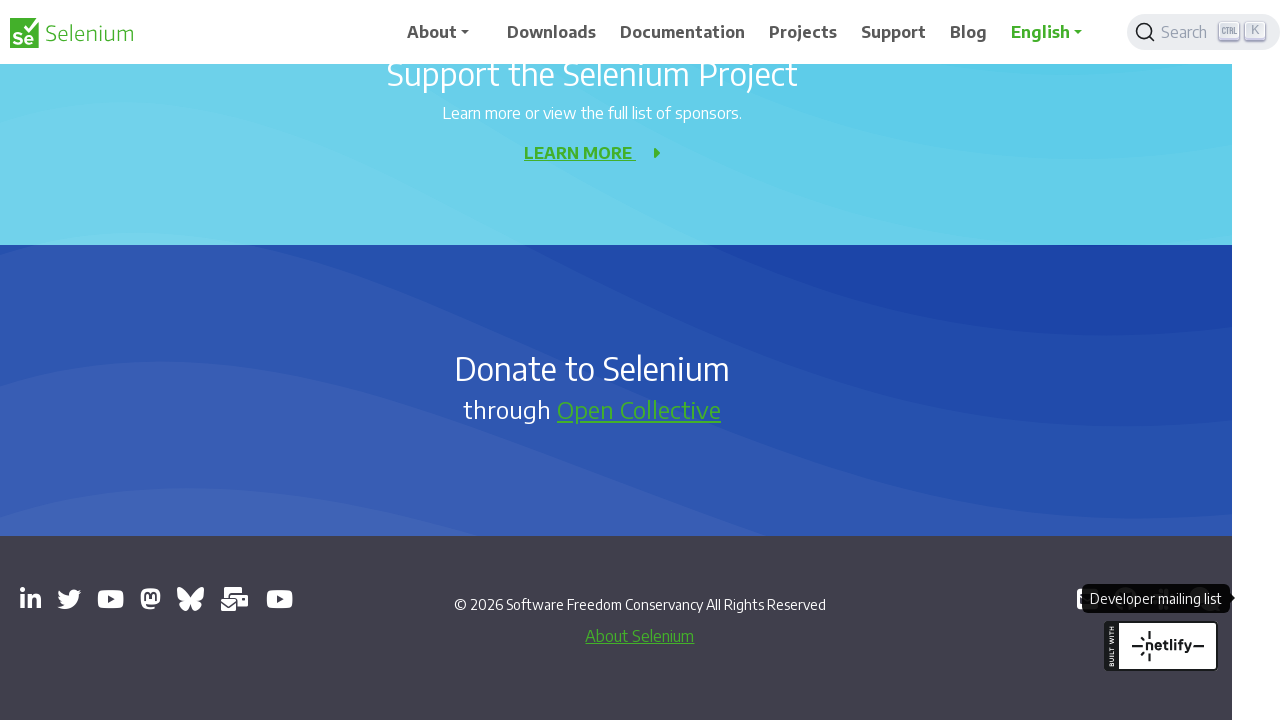

Waited 1000ms before checking if page should be closed
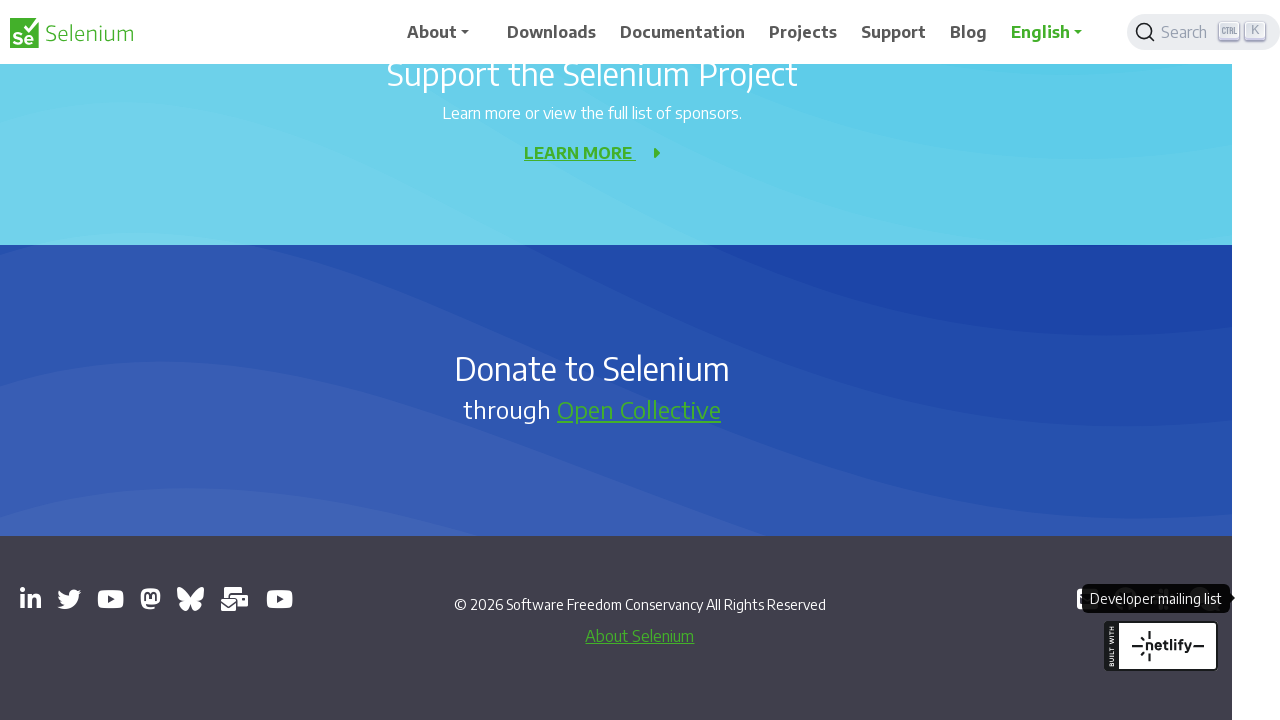

Closed new tab with URL: https://groups.google.com/g/selenium-users
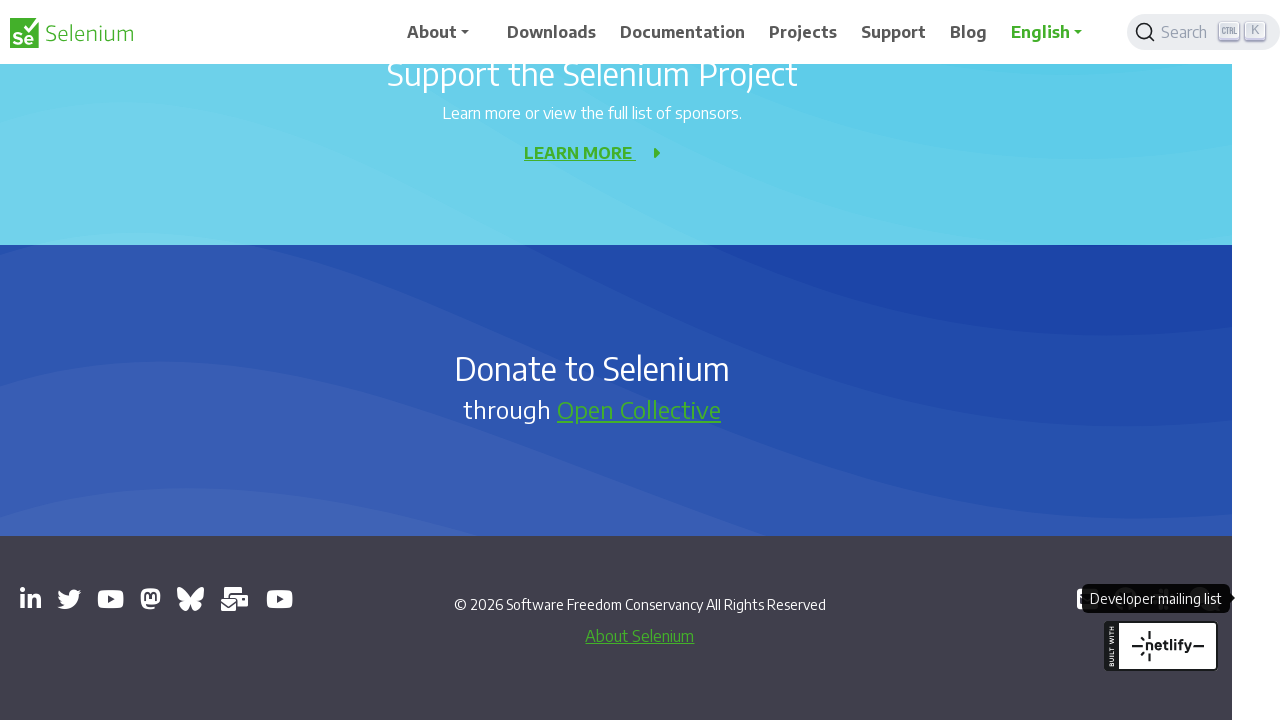

Printed page info - Title: Selenium Conference - YouTube, URL: https://www.youtube.com/channel/UCbDlgX_613xNMrDqCe3QNEw
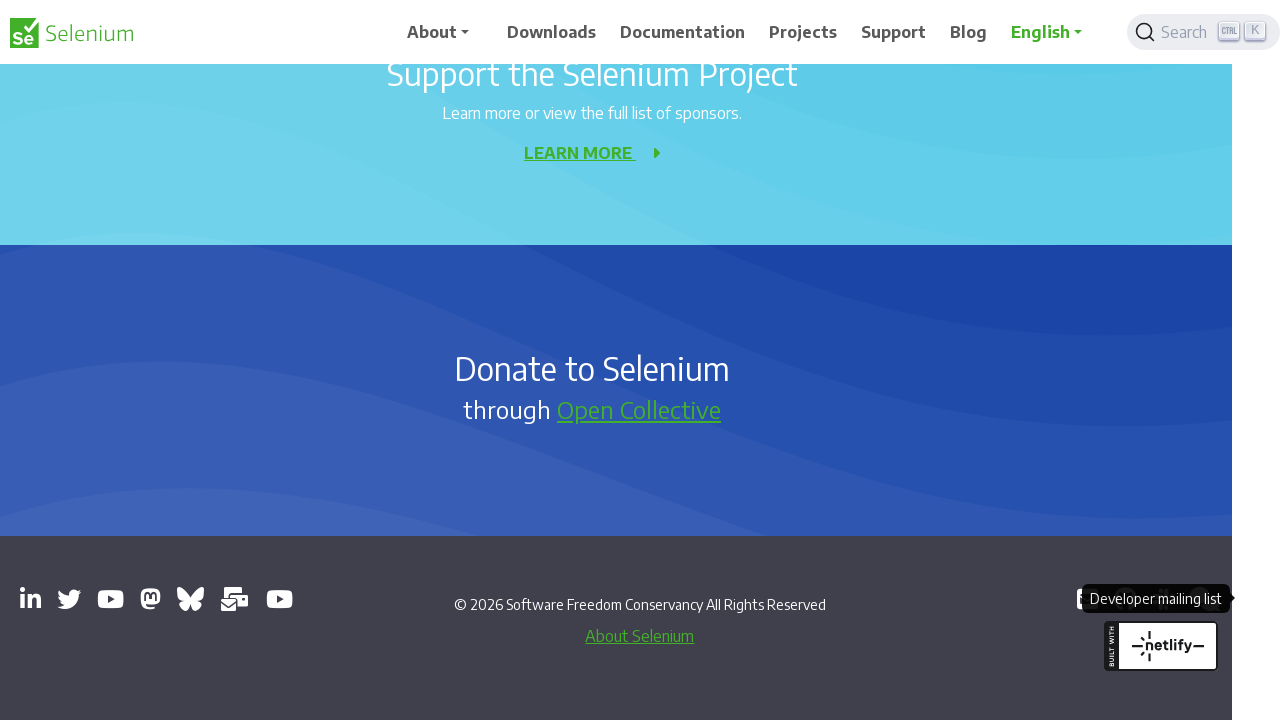

Waited 1000ms before checking if page should be closed
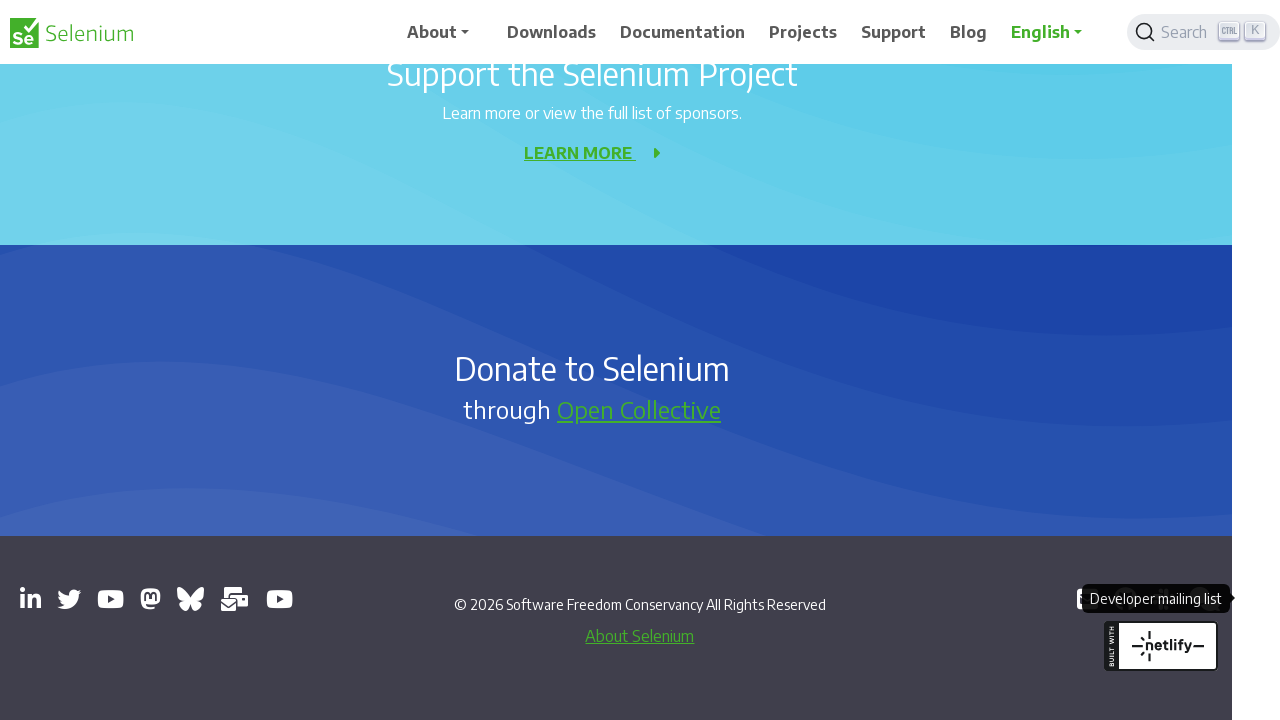

Closed new tab with URL: https://www.youtube.com/channel/UCbDlgX_613xNMrDqCe3QNEw
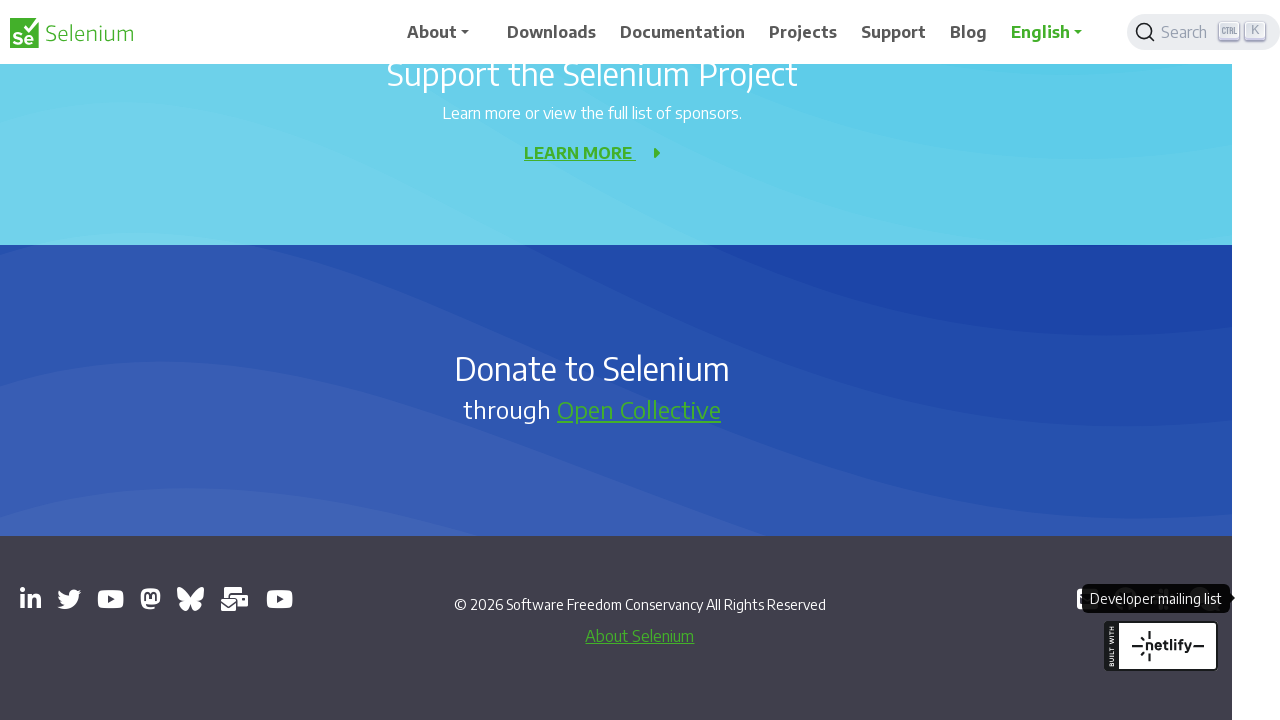

Printed page info - Title: GitHub - SeleniumHQ/selenium: A browser automation framework and ecosystem., URL: https://github.com/seleniumhq/selenium
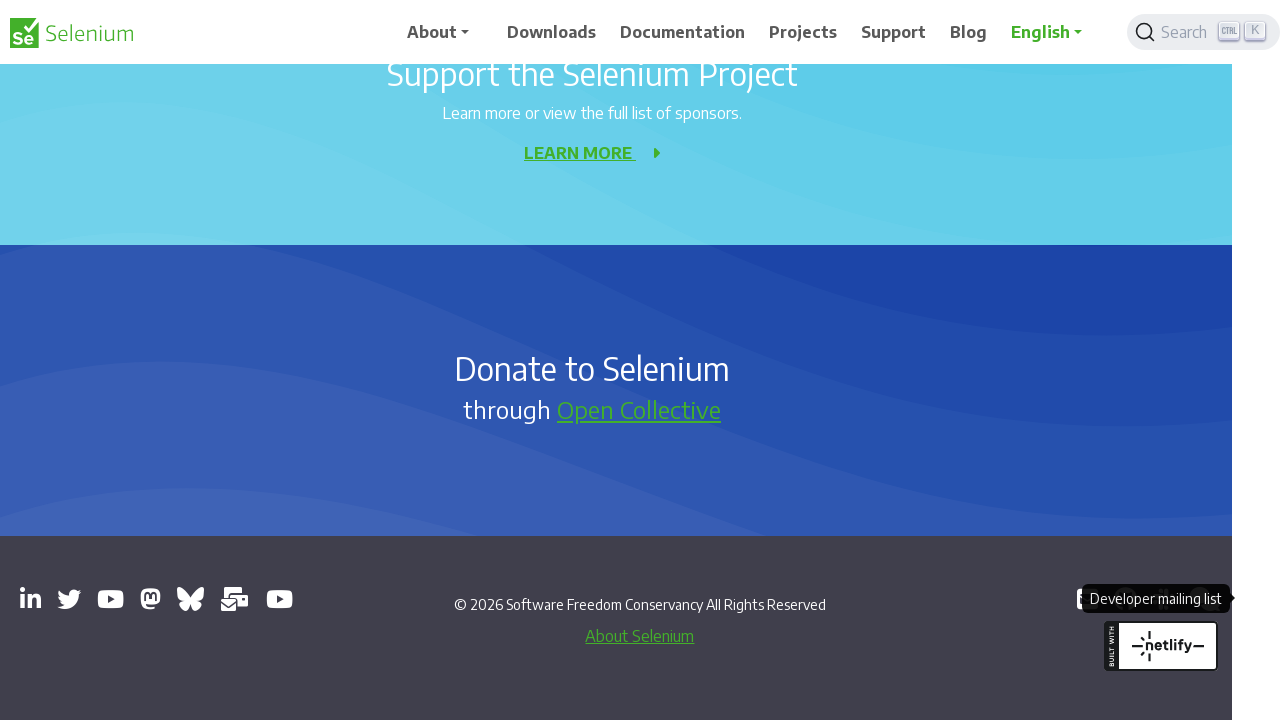

Waited 1000ms before checking if page should be closed
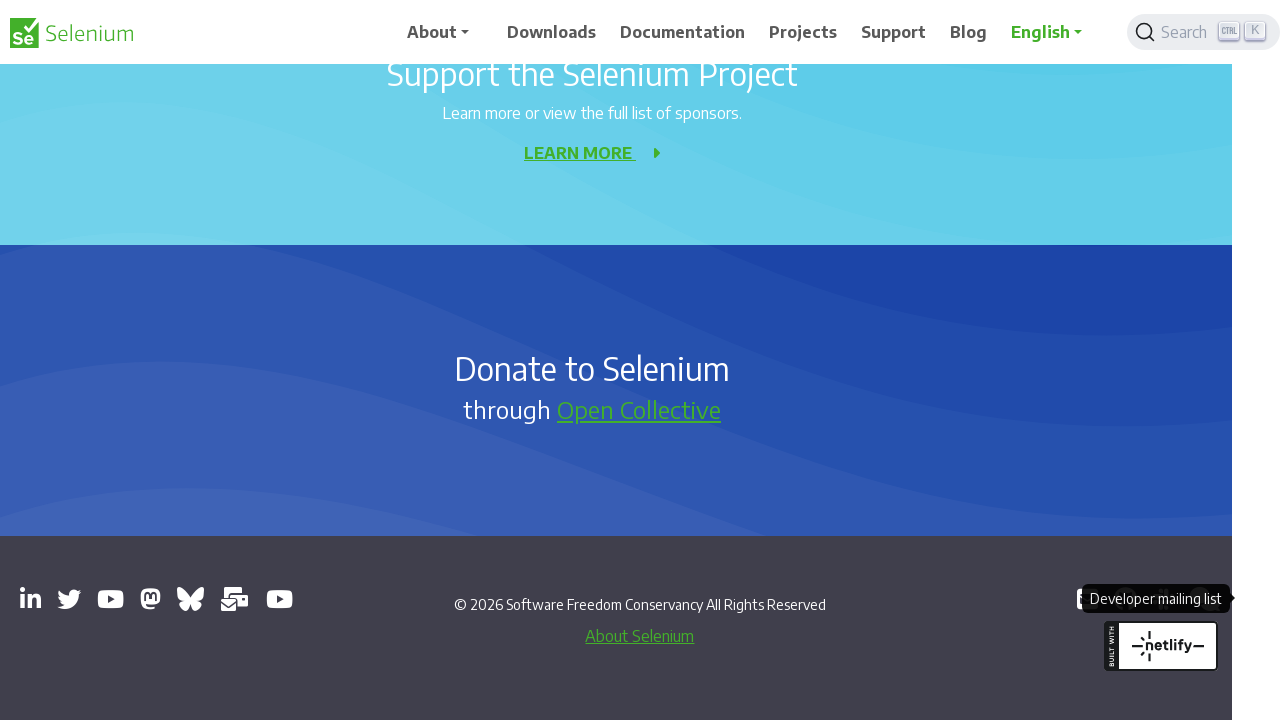

Closed new tab with URL: https://github.com/seleniumhq/selenium
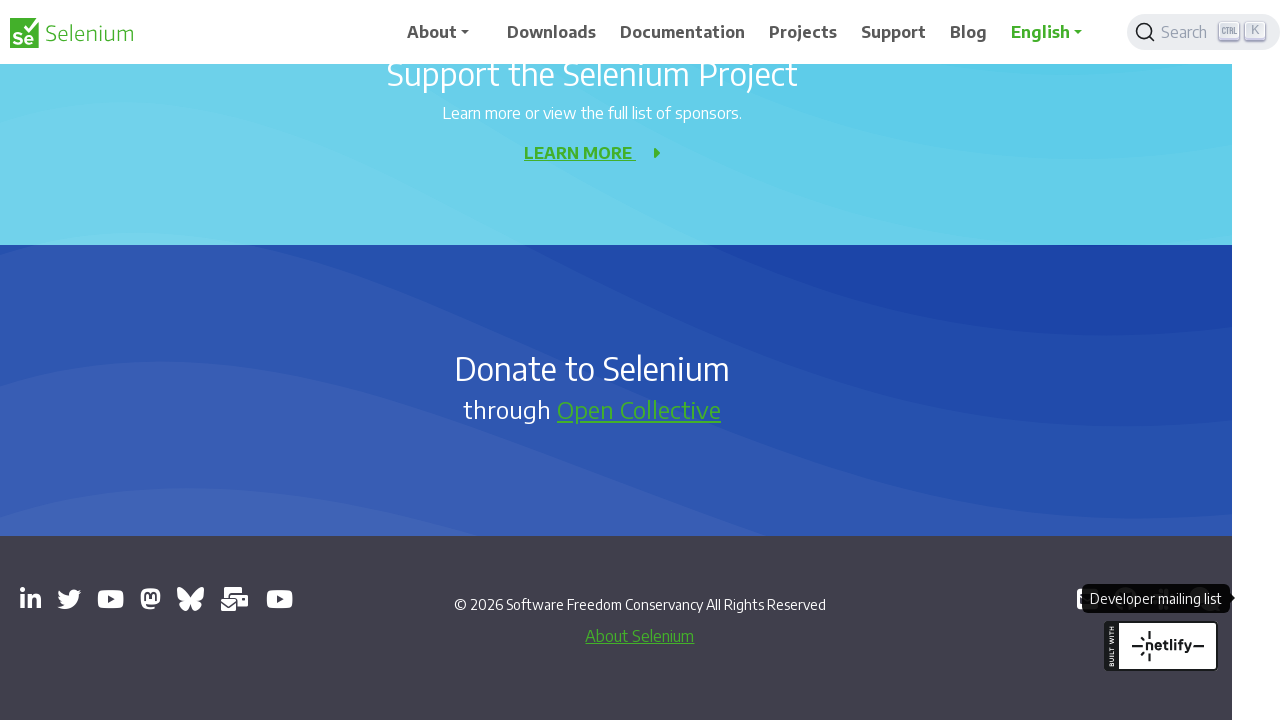

Printed page info - Title: , URL: https://inviter.co/seleniumhq
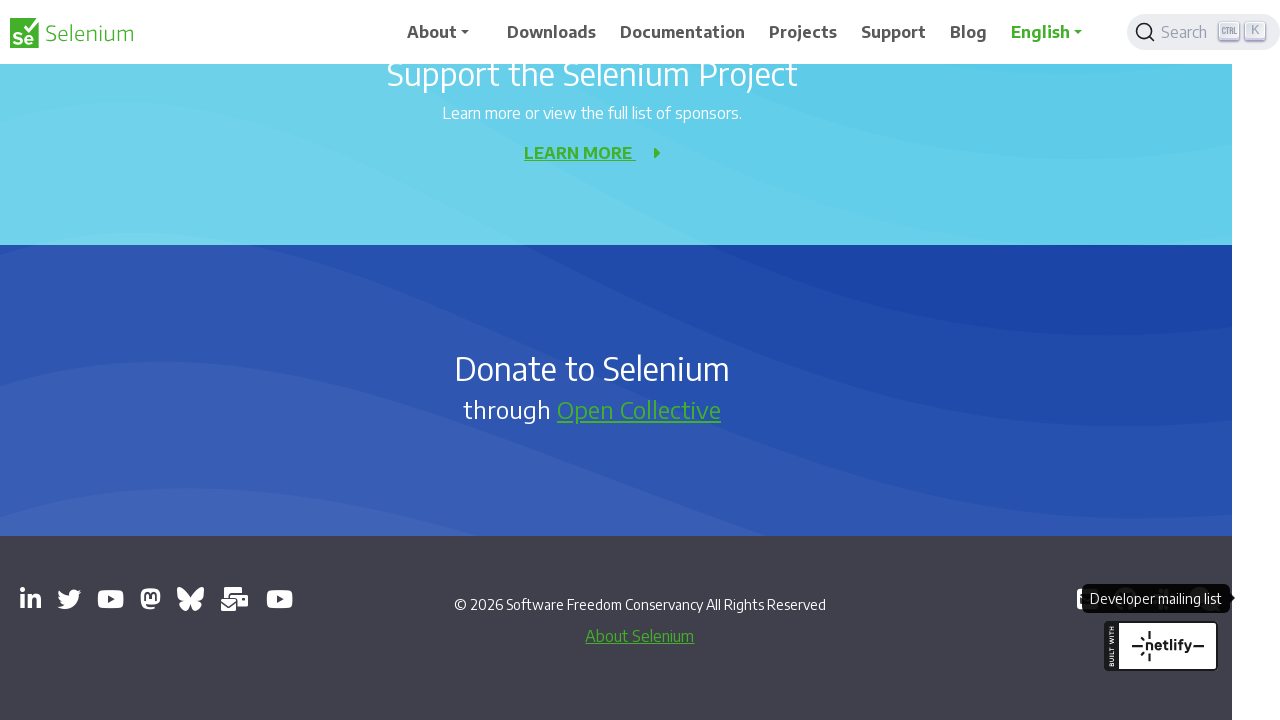

Waited 1000ms before checking if page should be closed
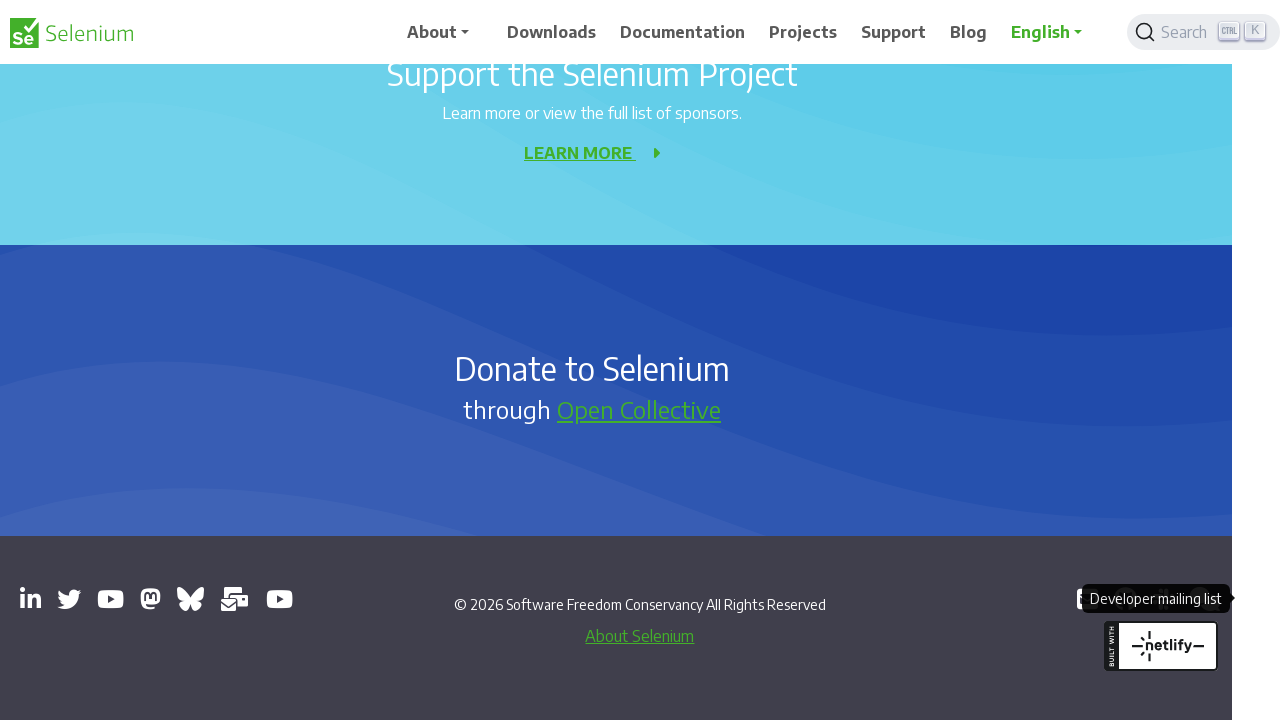

Closed new tab with URL: https://inviter.co/seleniumhq
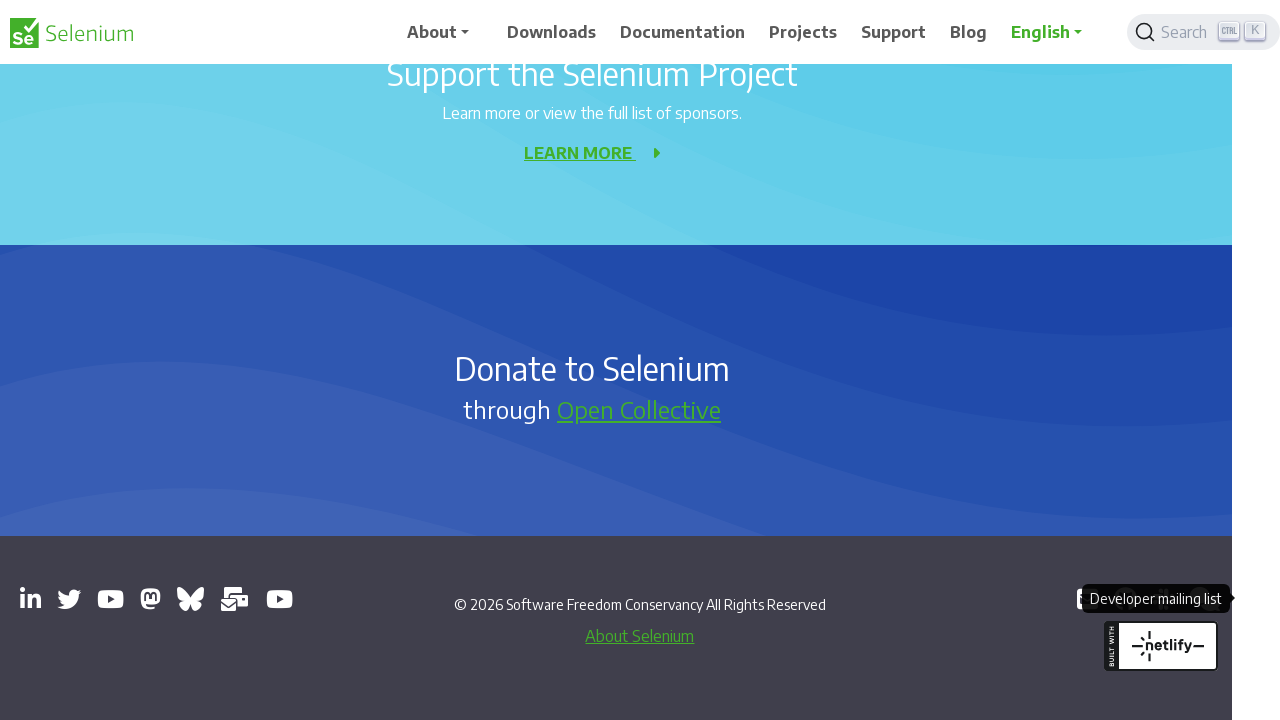

Printed page info - Title: Libera.Chat, URL: https://web.libera.chat/#selenium
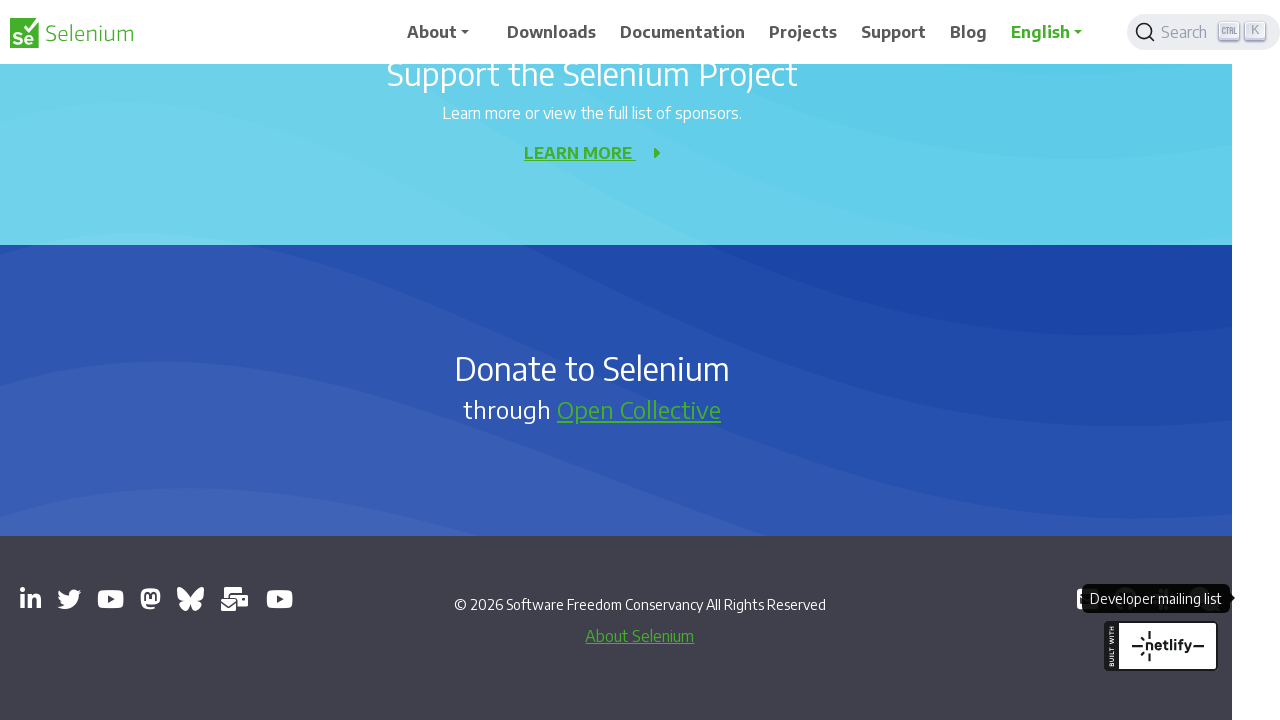

Waited 1000ms before checking if page should be closed
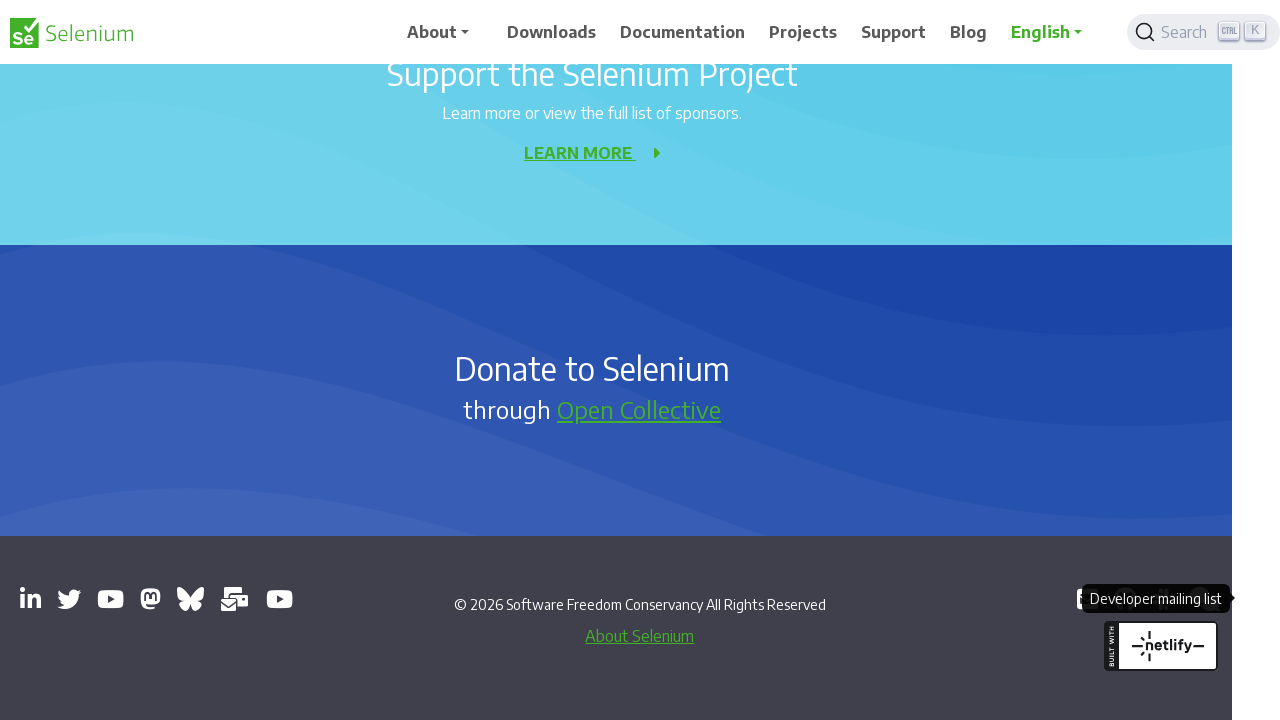

Closed new tab with URL: https://web.libera.chat/#selenium
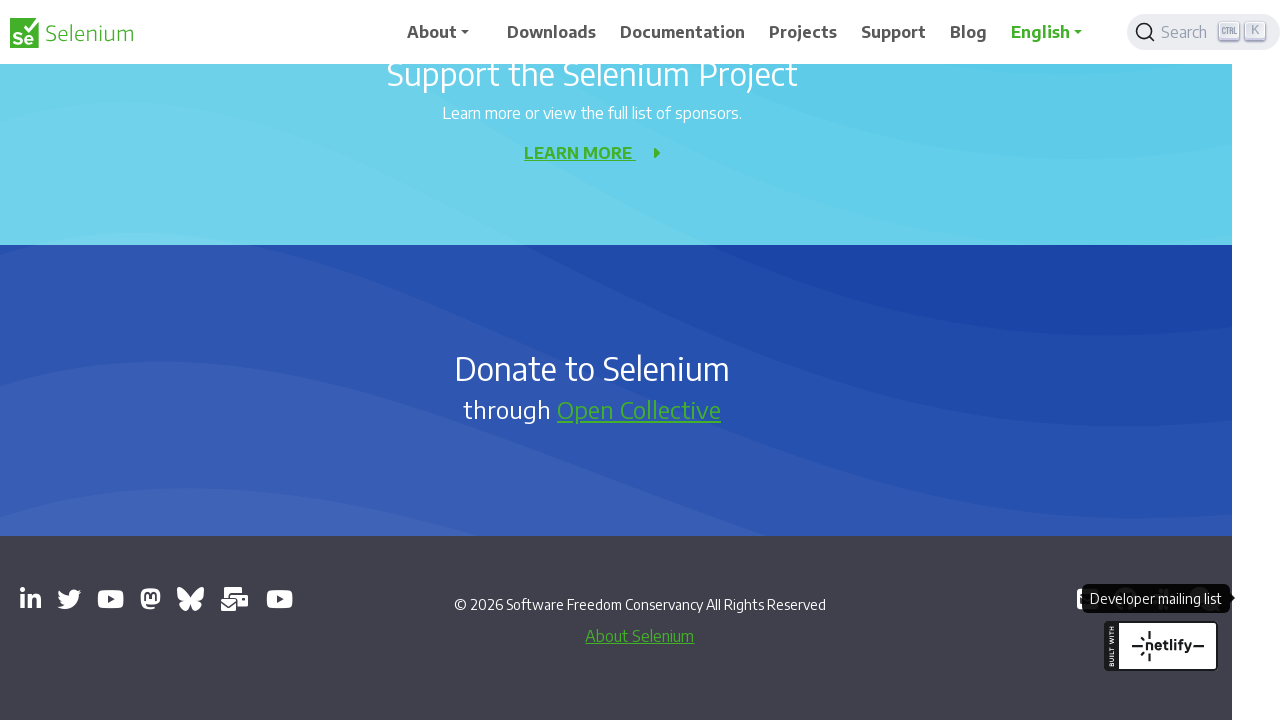

Printed page info - Title: Selenium Developers - Google Groups, URL: https://groups.google.com/g/selenium-developers
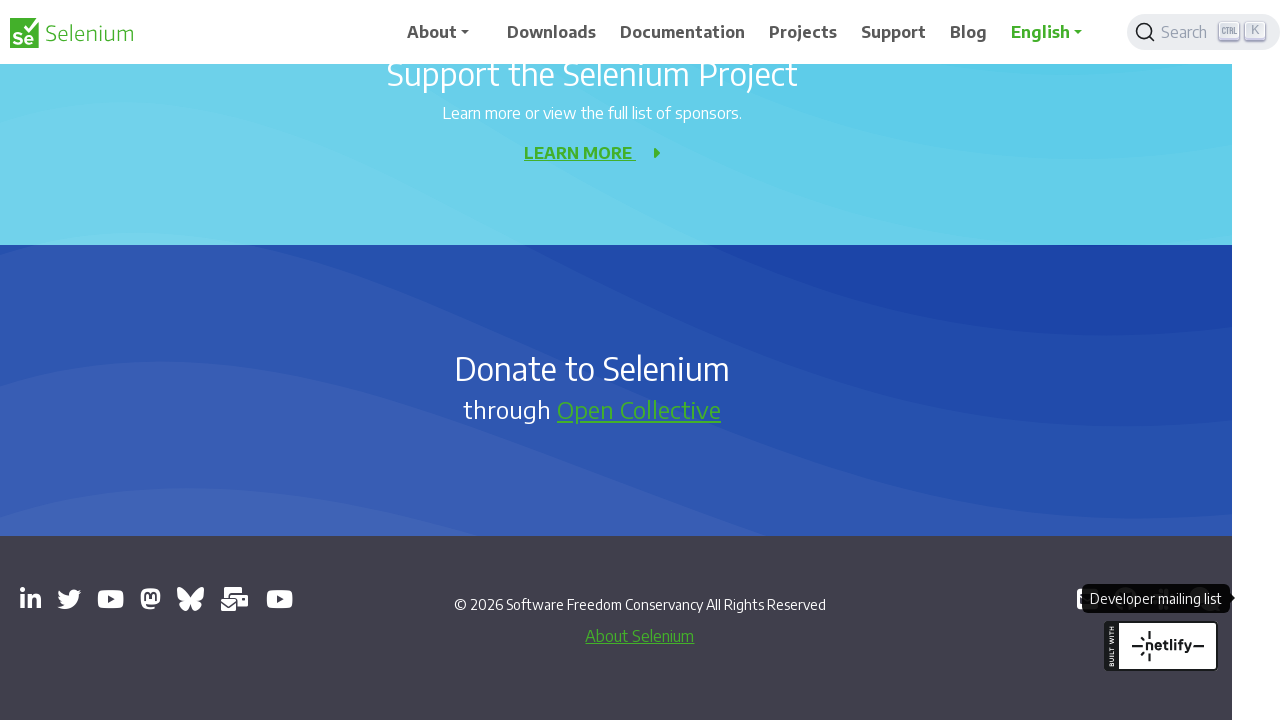

Waited 1000ms before checking if page should be closed
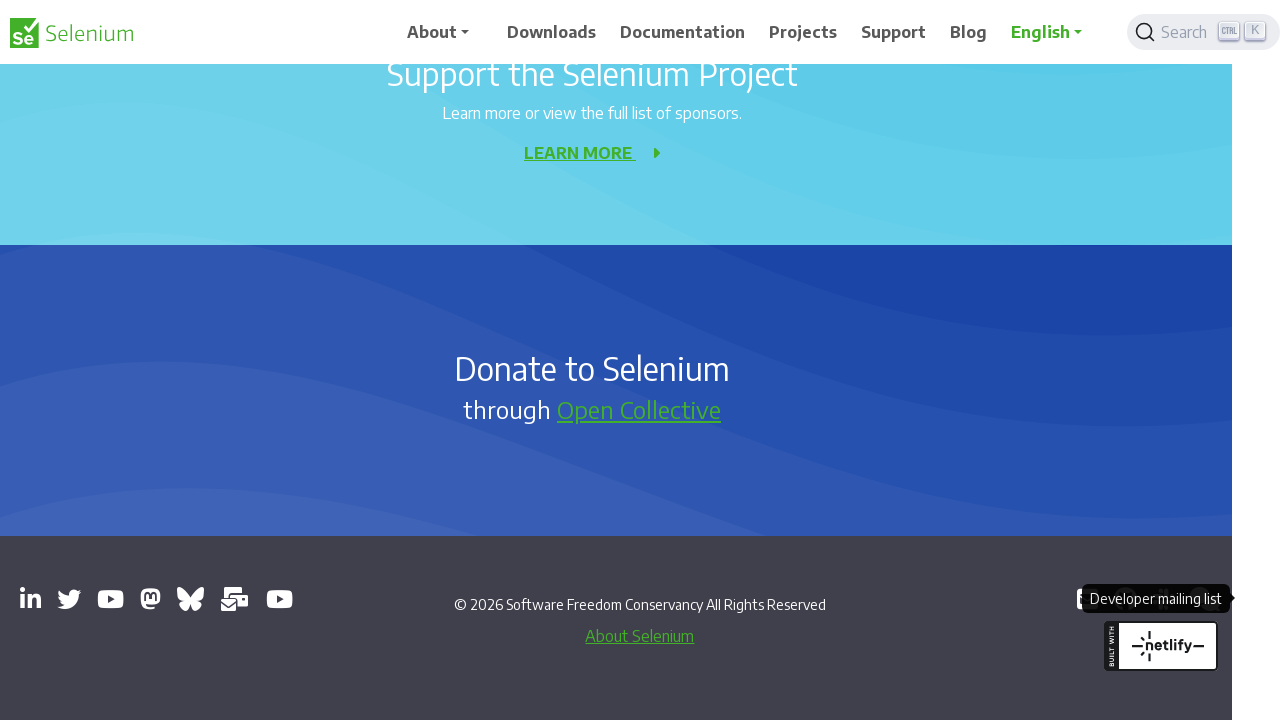

Closed new tab with URL: https://groups.google.com/g/selenium-developers
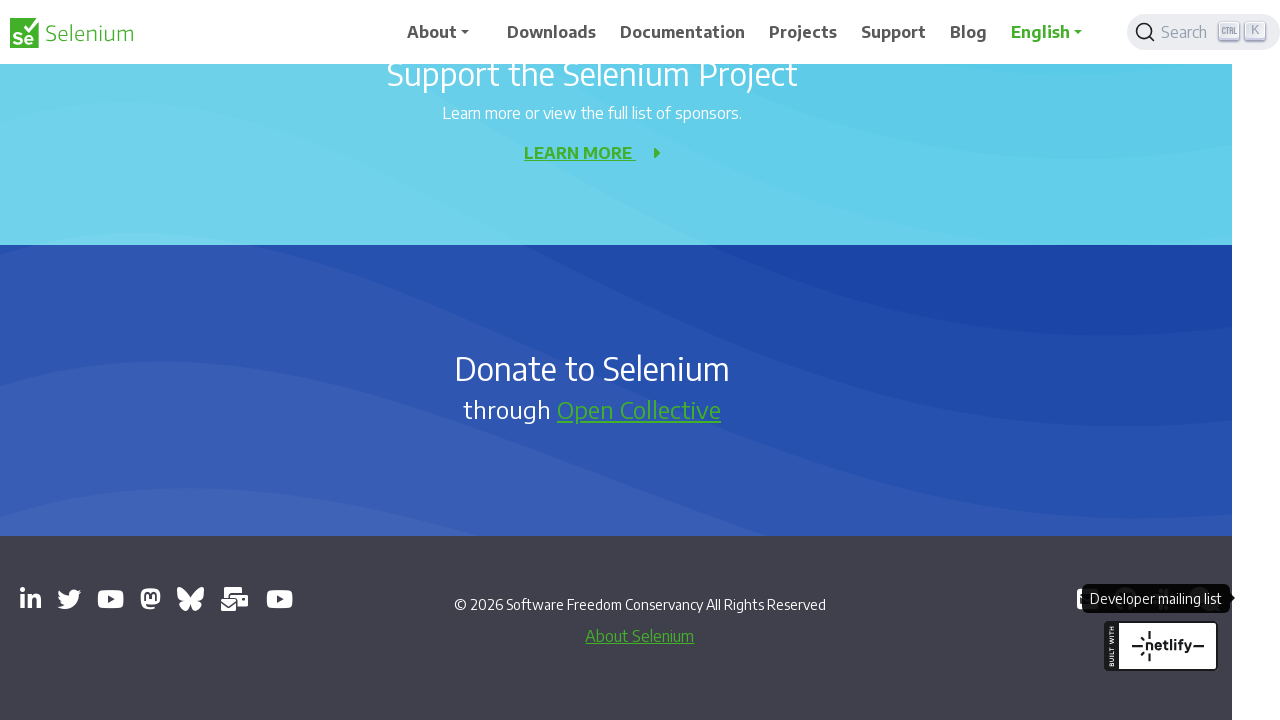

Brought main selenium.dev page to focus
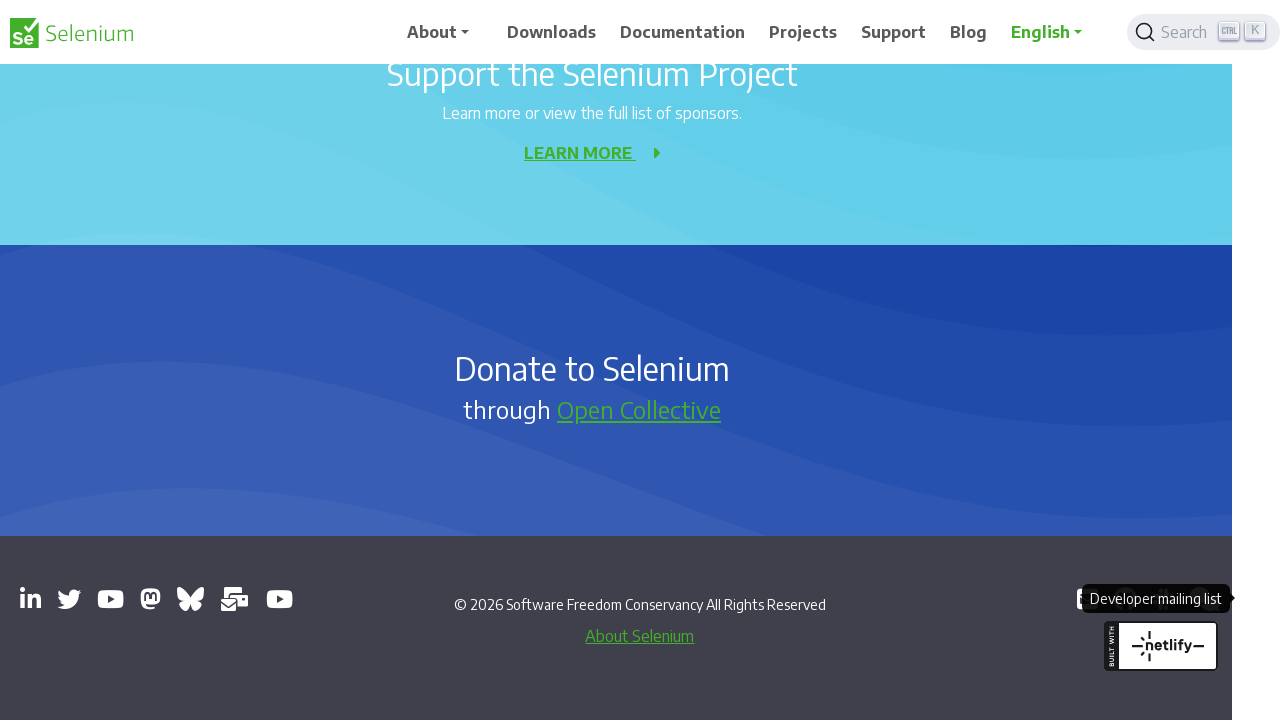

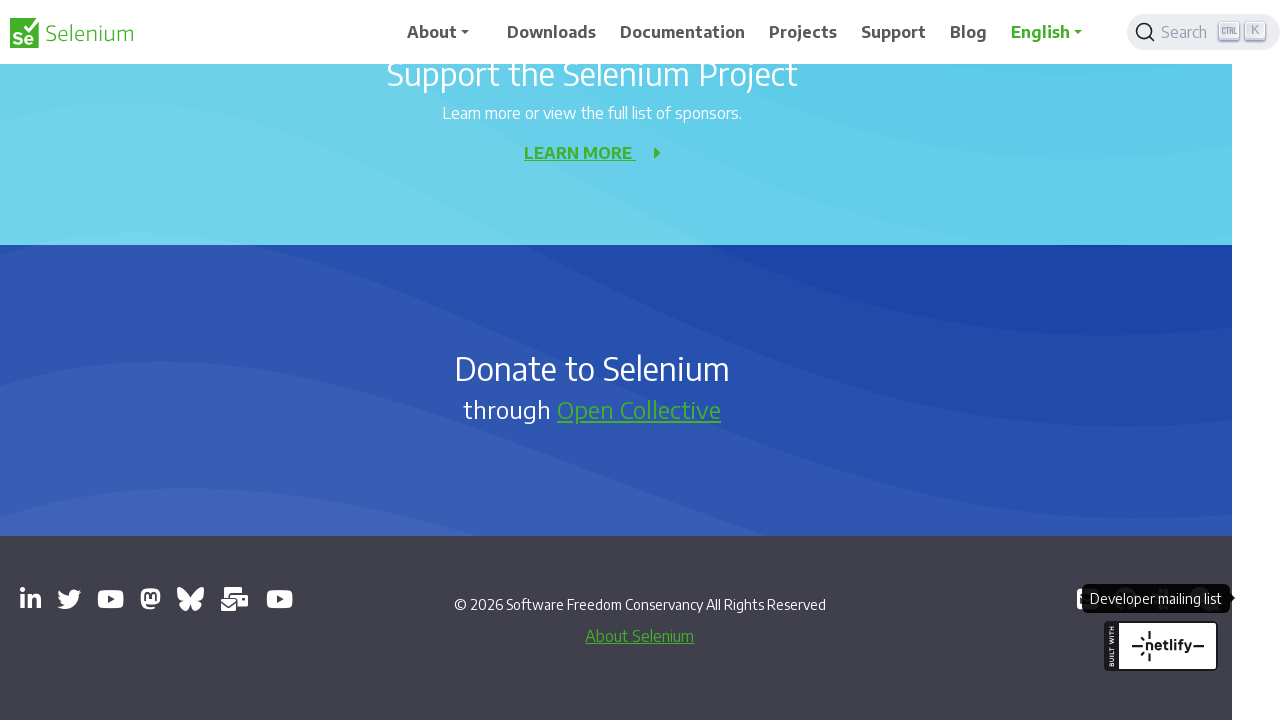